Tests a flight search application by selecting different "From" and "To" city combinations, submitting searches, and verifying that flight results are displayed correctly. It iterates through multiple city pairs to ensure the search functionality works across various routes.

Starting URL: https://flights-app.pages.dev/

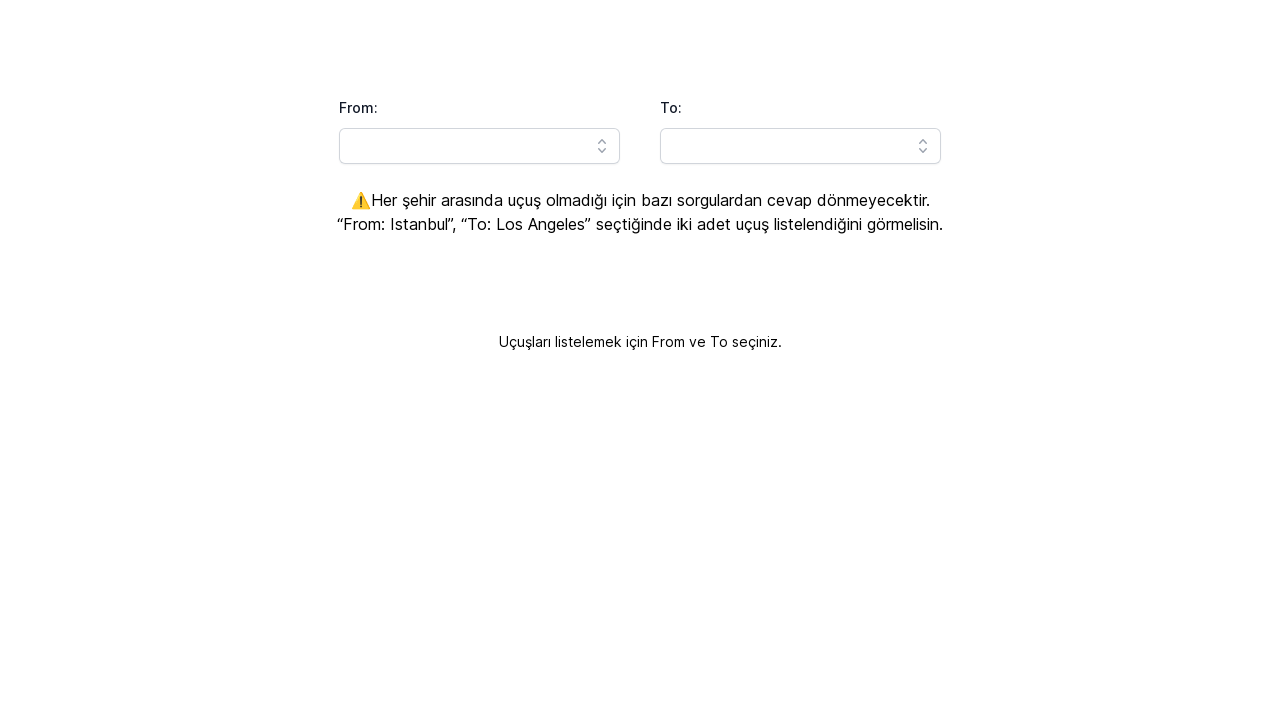

Cleared 'From' input field on #headlessui-combobox-input-\:Rq9lla\:
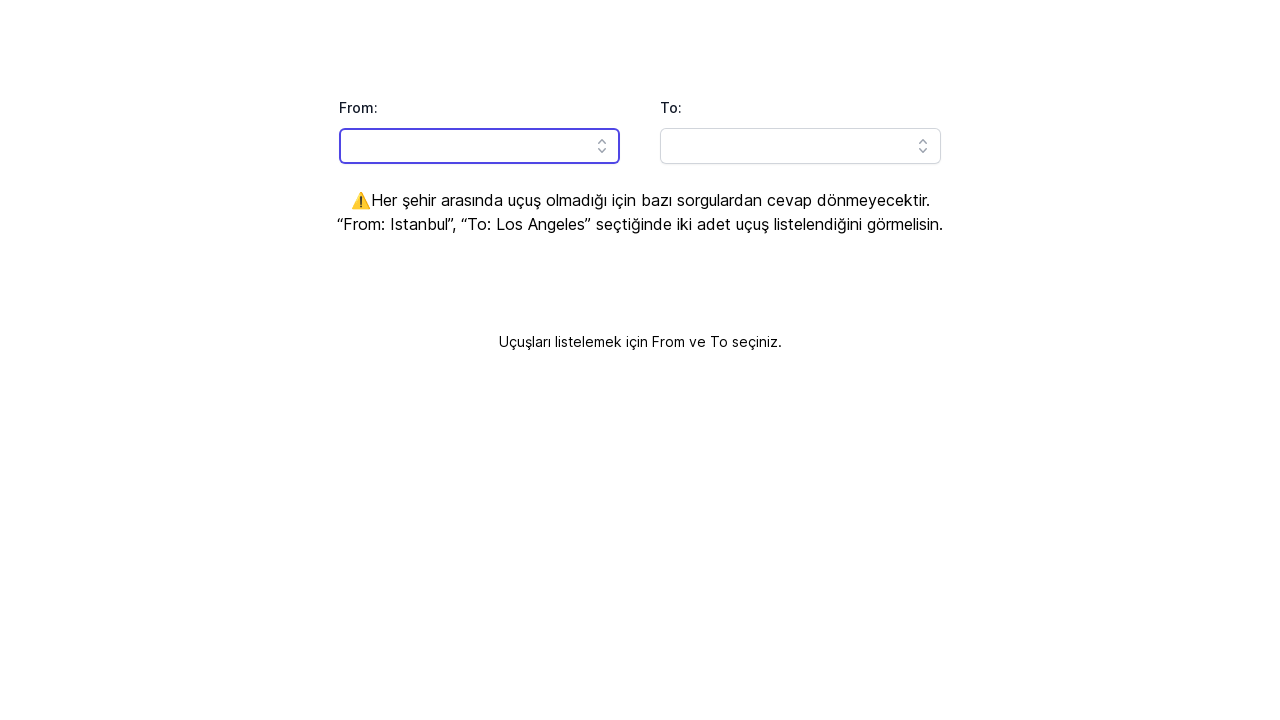

Filled 'From' field with 'Istanbul' on #headlessui-combobox-input-\:Rq9lla\:
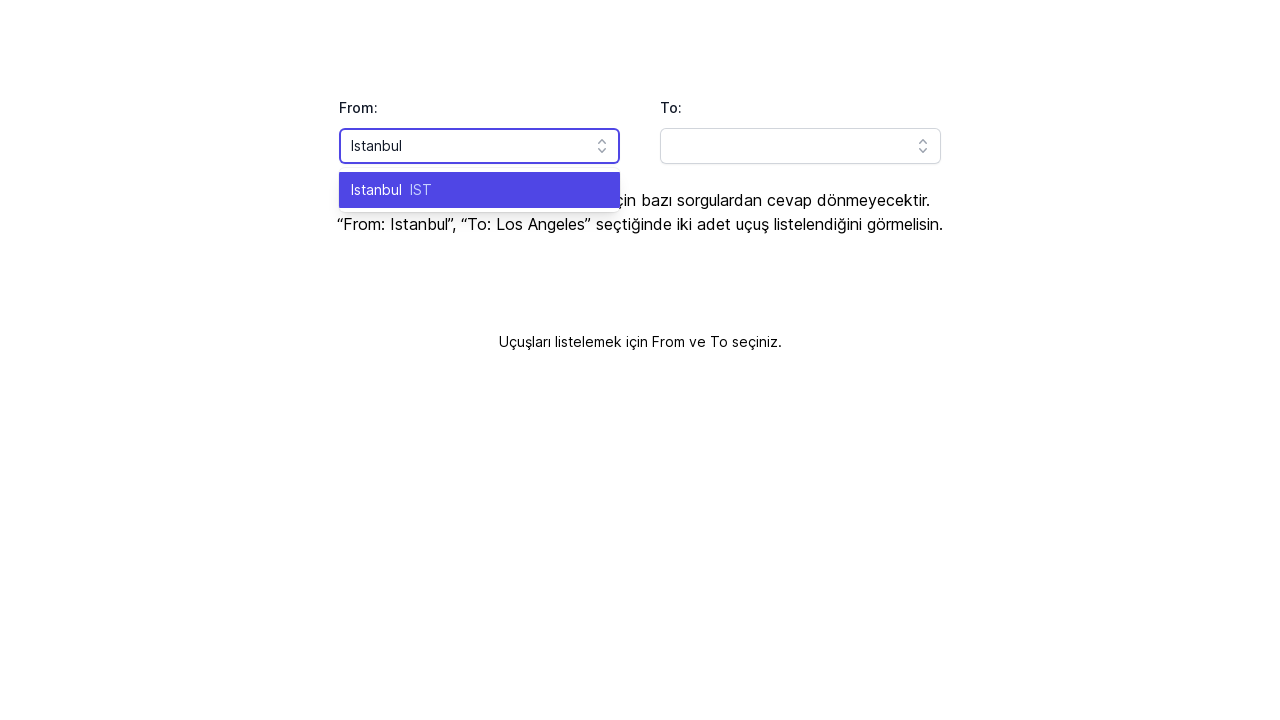

Pressed Enter to confirm 'From' city selection on #headlessui-combobox-input-\:Rq9lla\:
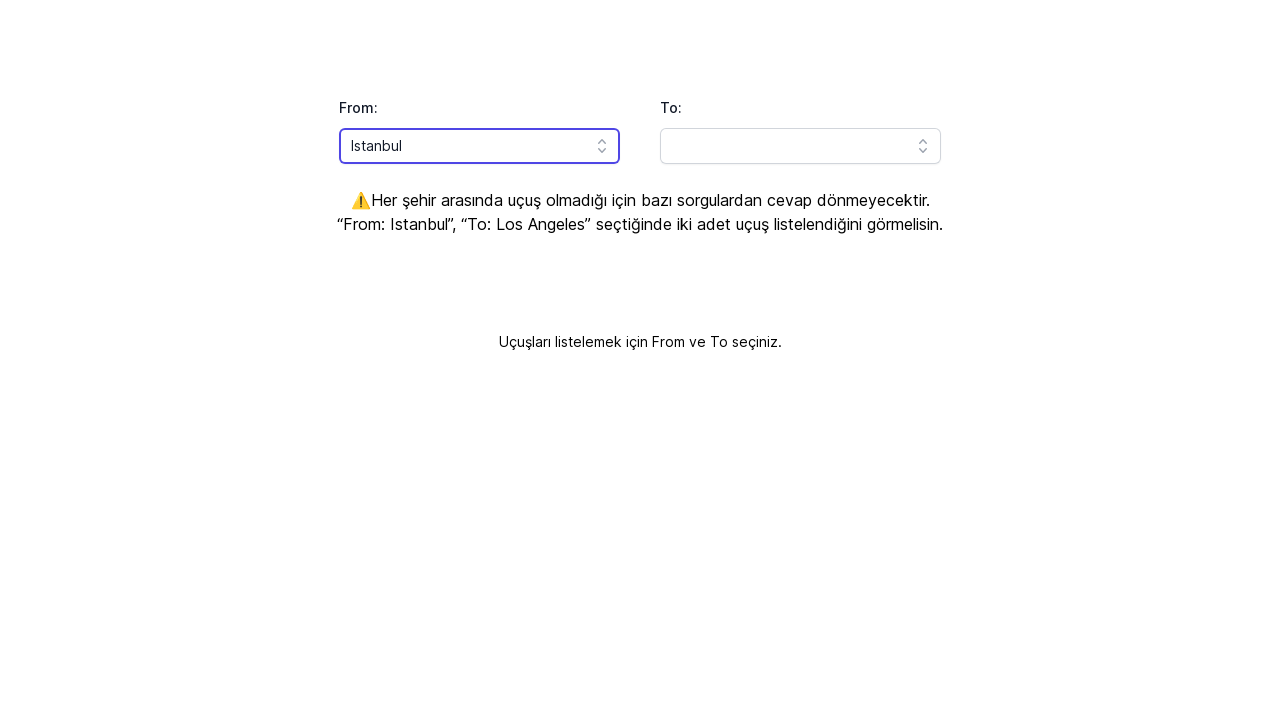

Waited for UI to update after 'From' selection
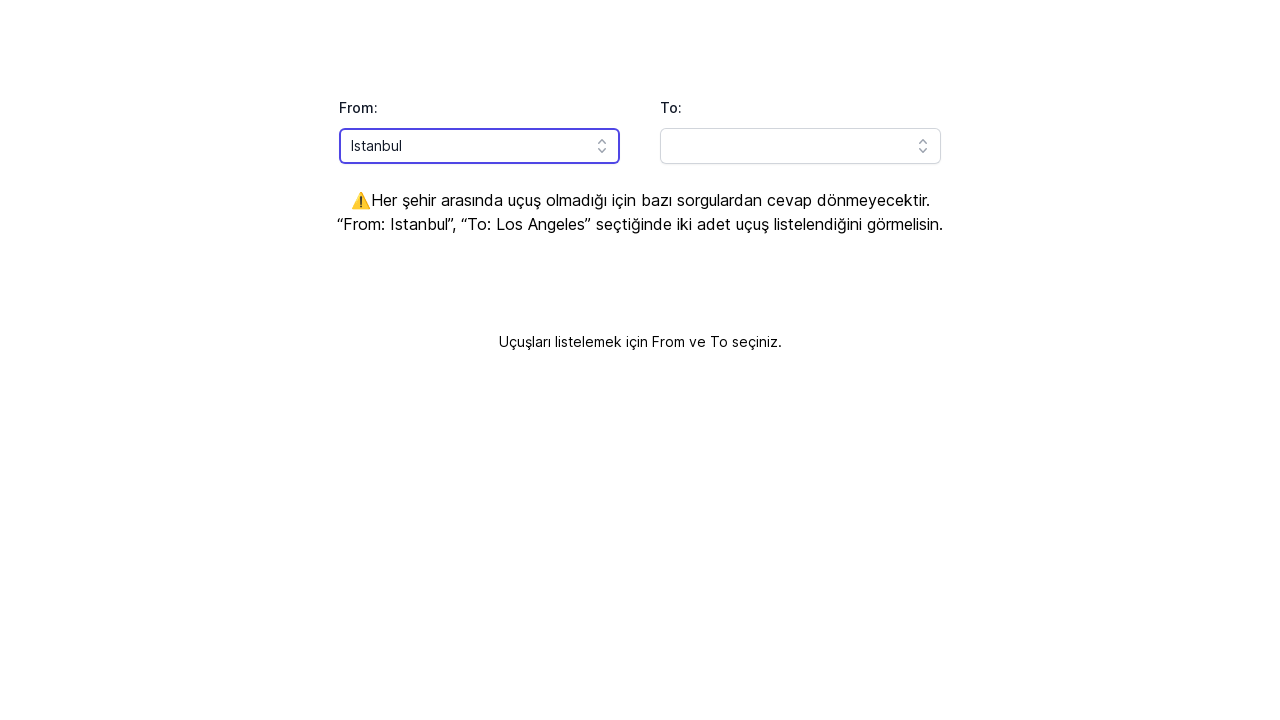

Cleared 'To' input field on #headlessui-combobox-input-\:Rqhlla\:
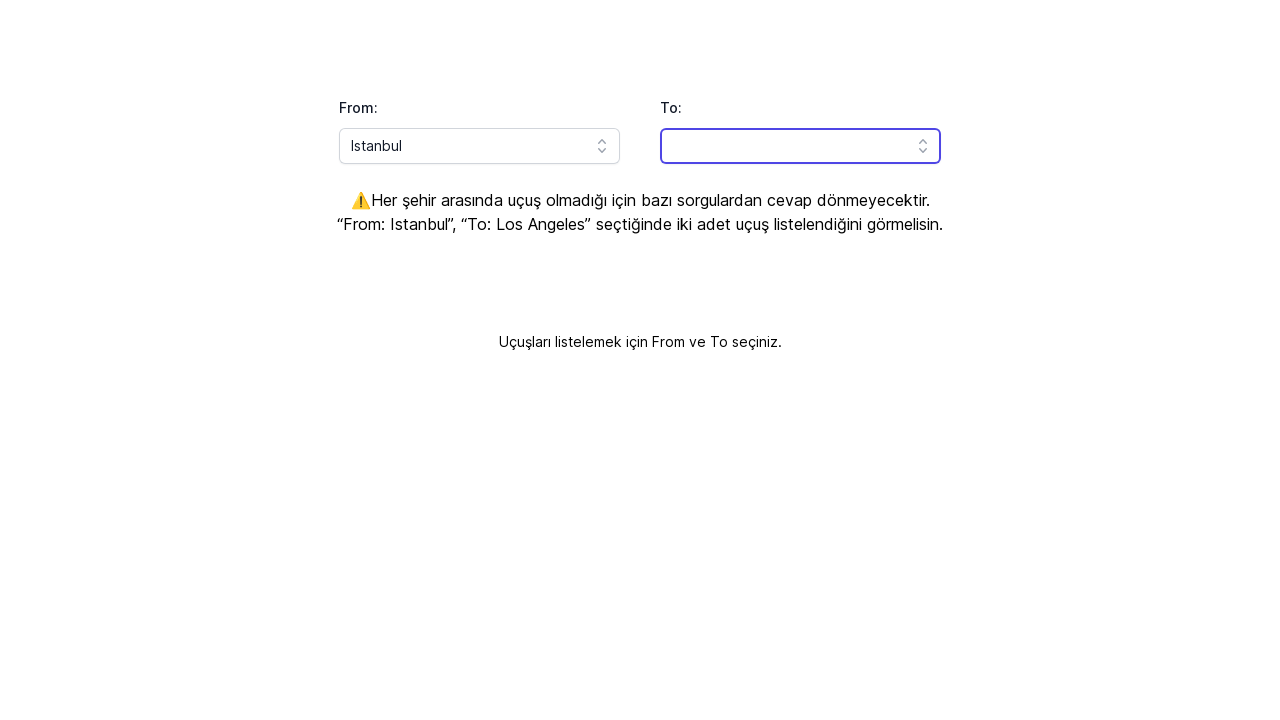

Filled 'To' field with 'New York' on #headlessui-combobox-input-\:Rqhlla\:
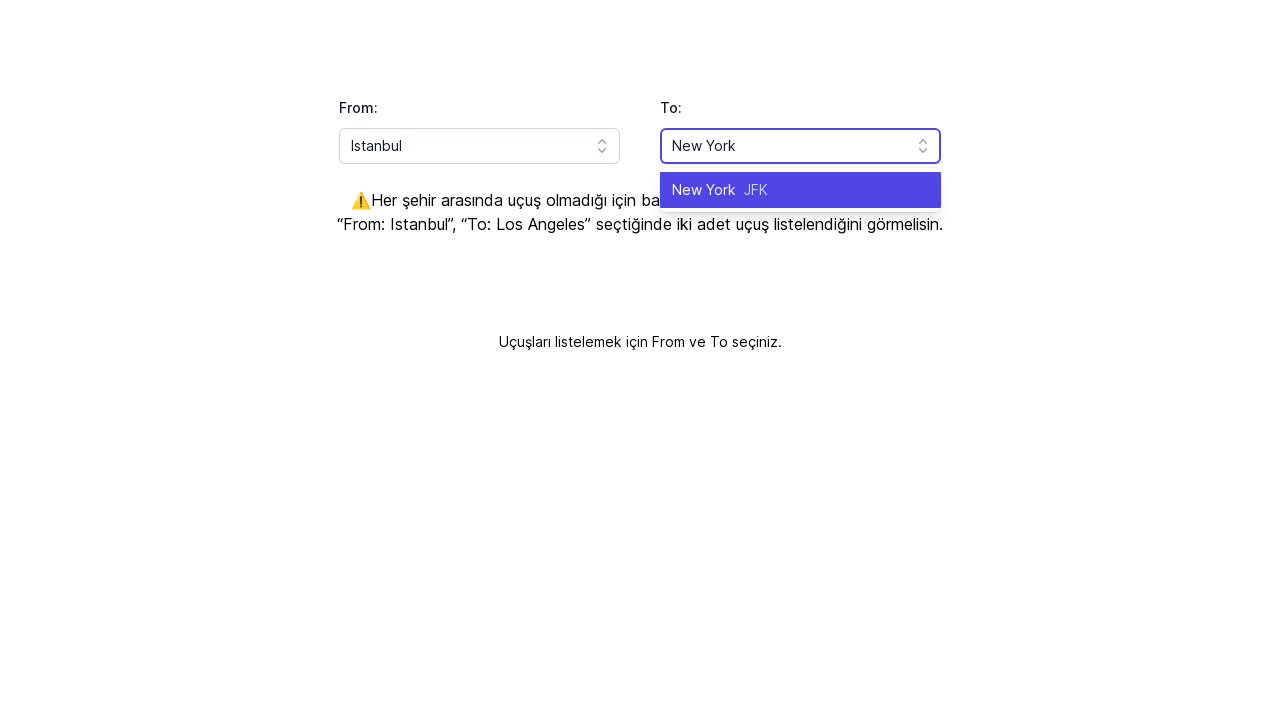

Pressed Enter to confirm 'To' city selection on #headlessui-combobox-input-\:Rqhlla\:
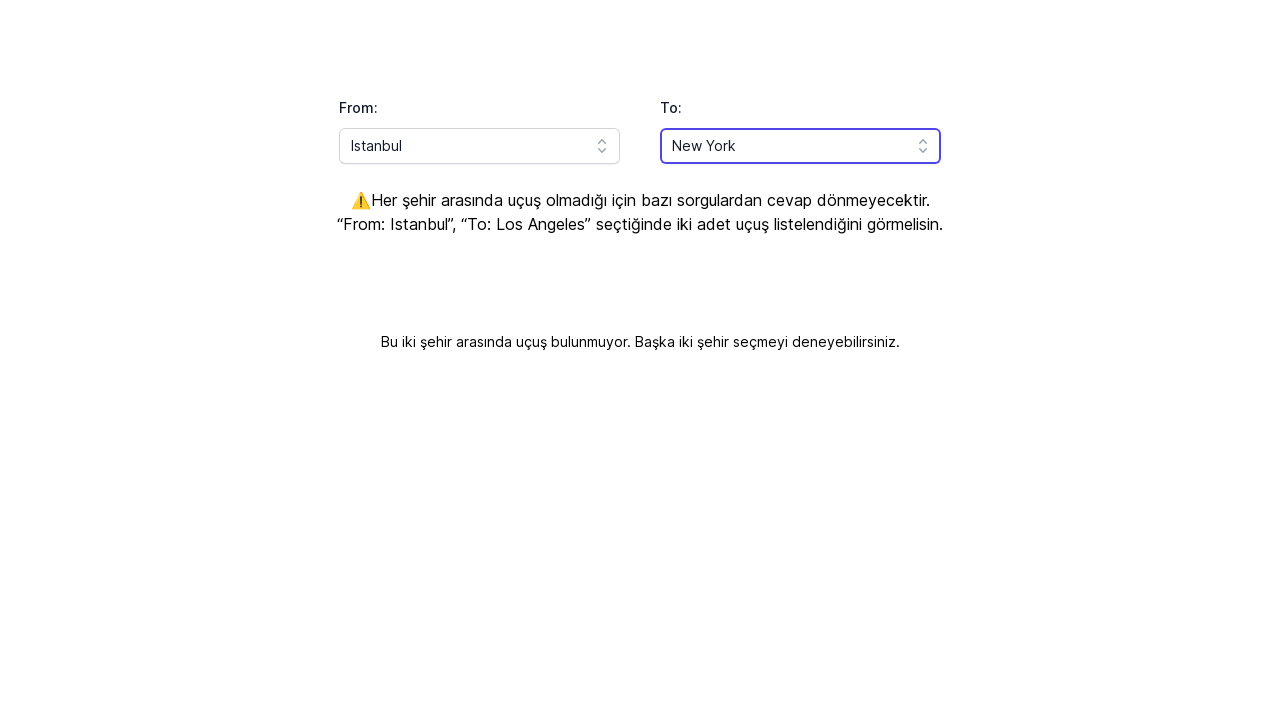

Waited for flight search results to load for route Istanbul to New York
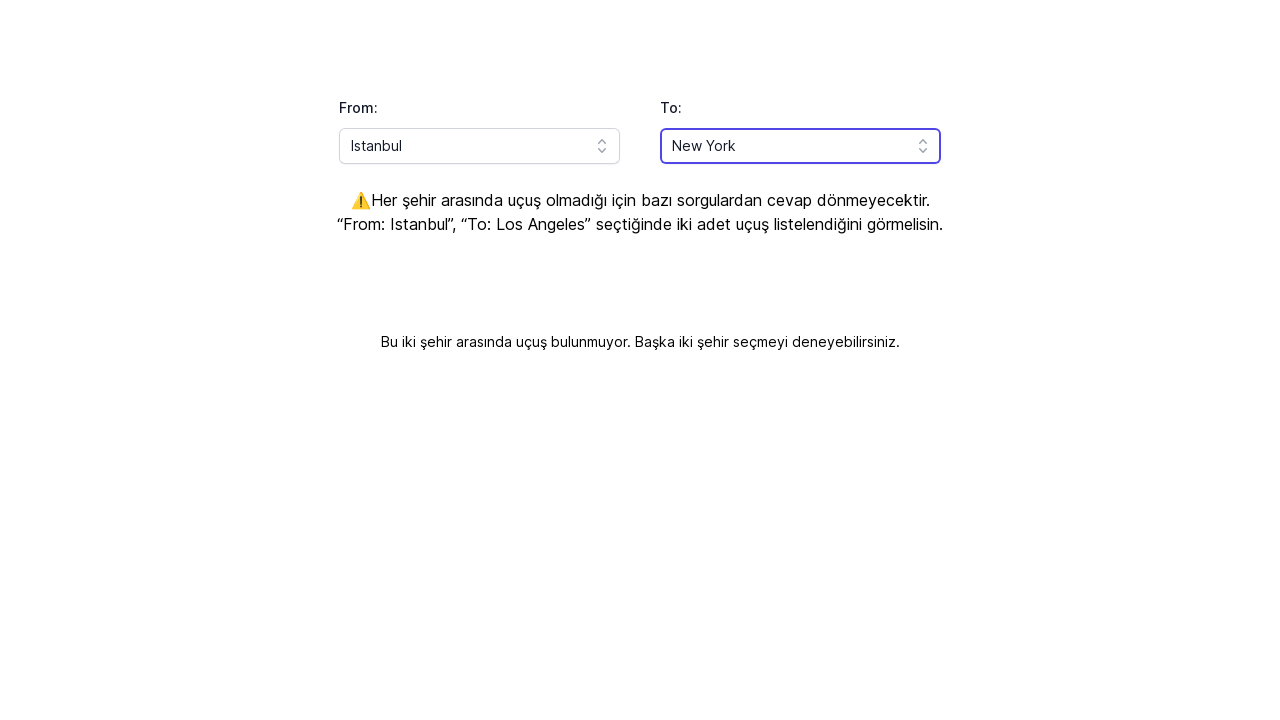

No flights found for route Istanbul to New York, continuing to next pair
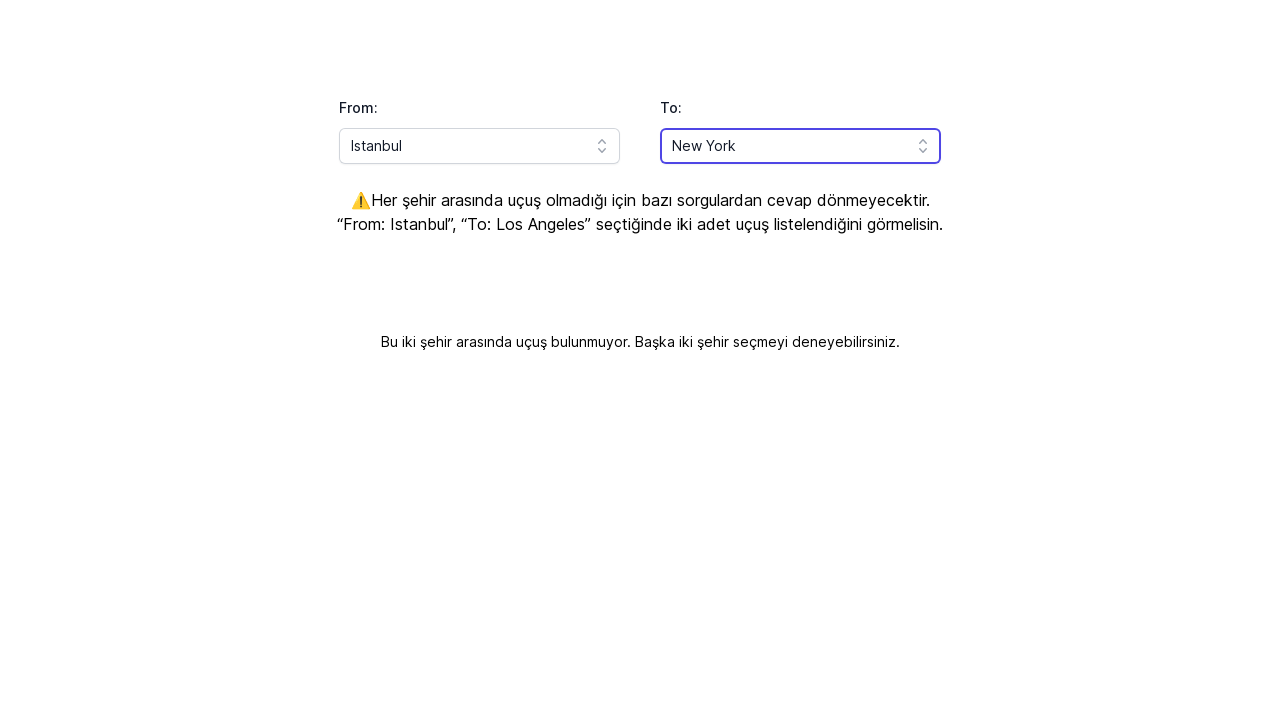

Cleared 'From' input field on #headlessui-combobox-input-\:Rq9lla\:
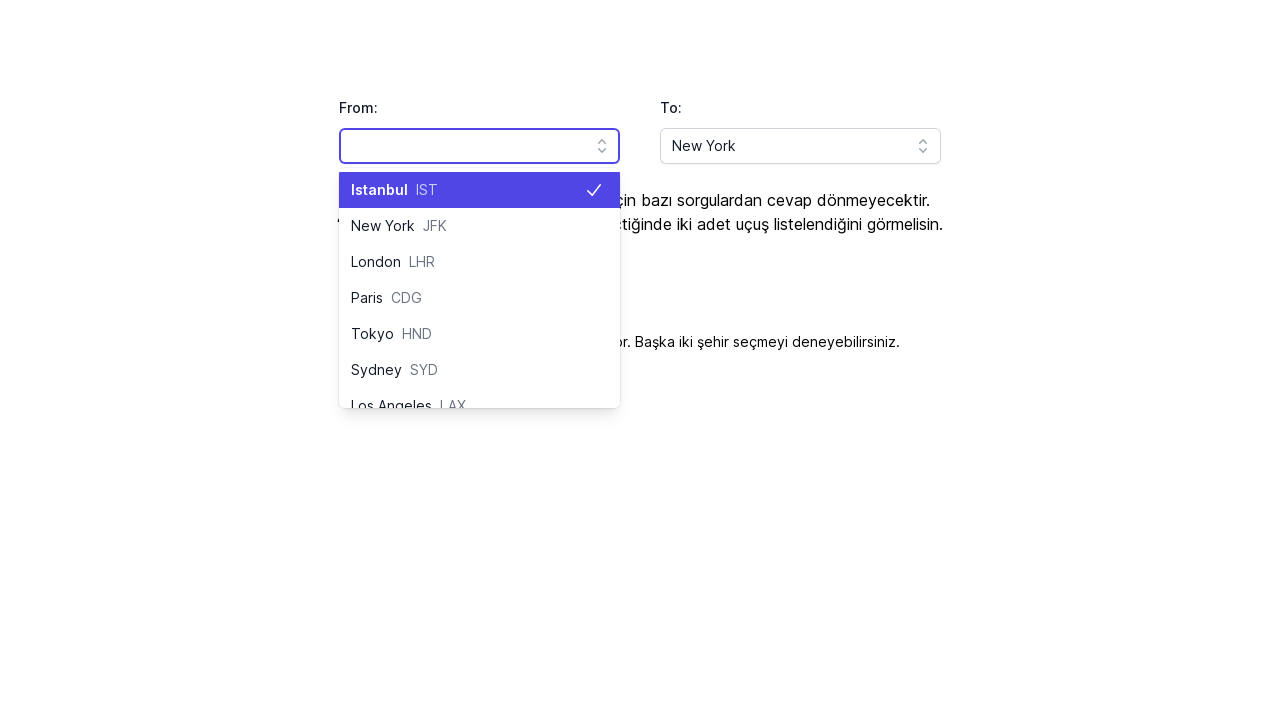

Filled 'From' field with 'London' on #headlessui-combobox-input-\:Rq9lla\:
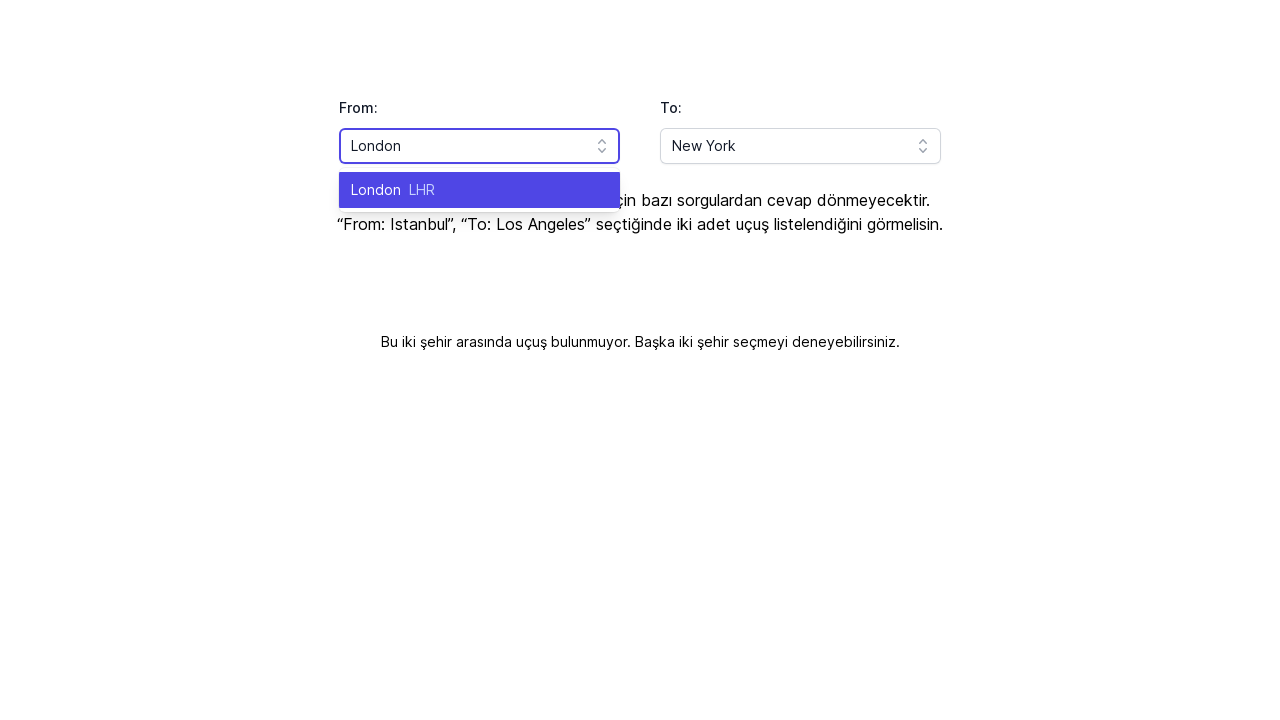

Pressed Enter to confirm 'From' city selection on #headlessui-combobox-input-\:Rq9lla\:
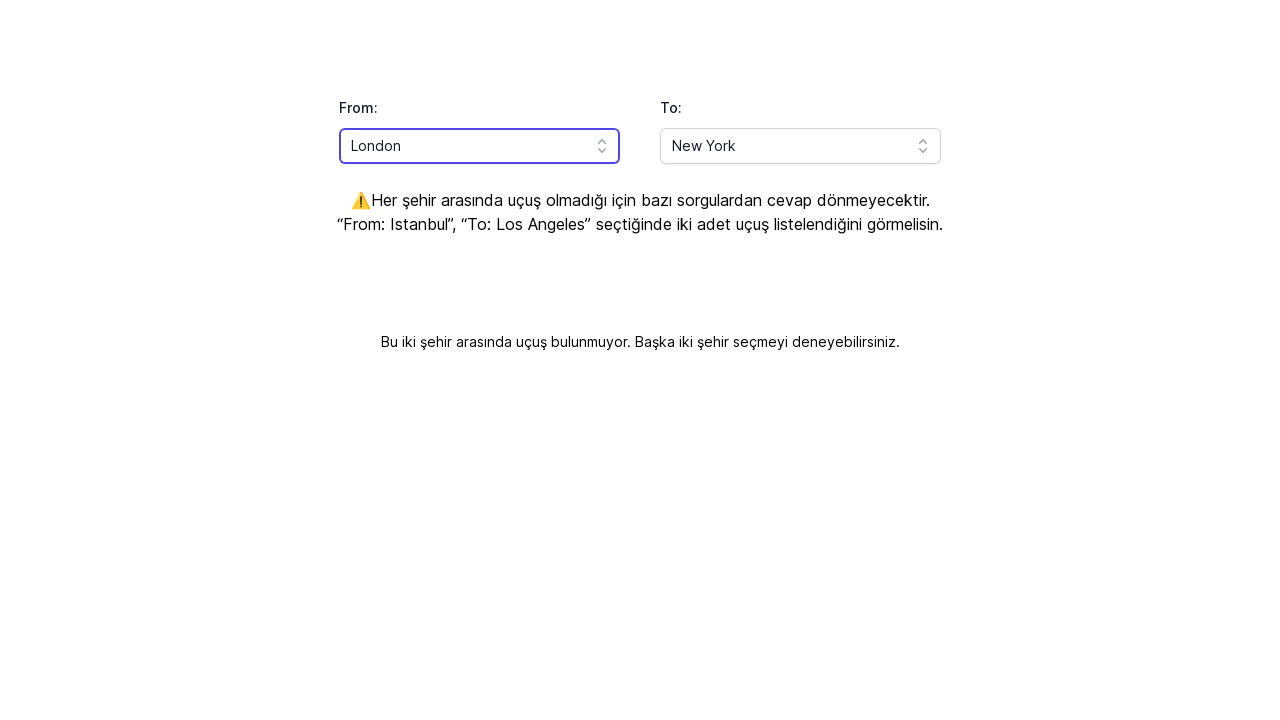

Waited for UI to update after 'From' selection
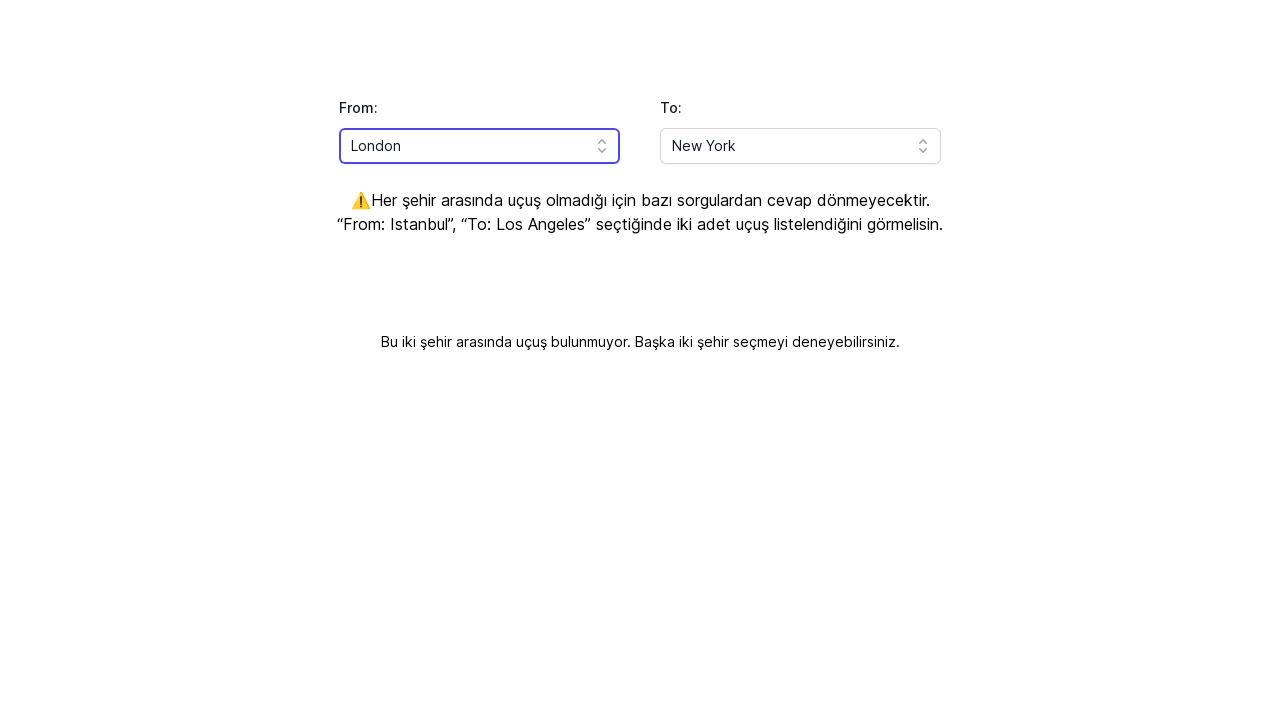

Cleared 'To' input field on #headlessui-combobox-input-\:Rqhlla\:
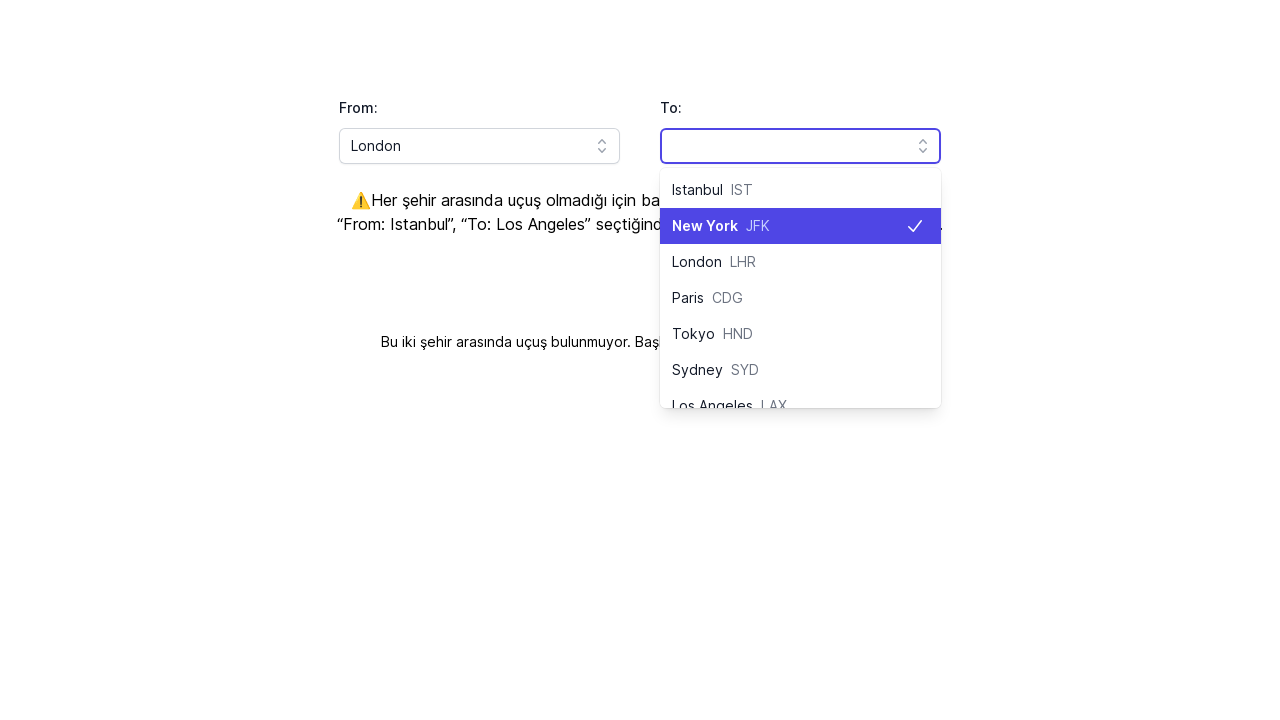

Filled 'To' field with 'Paris' on #headlessui-combobox-input-\:Rqhlla\:
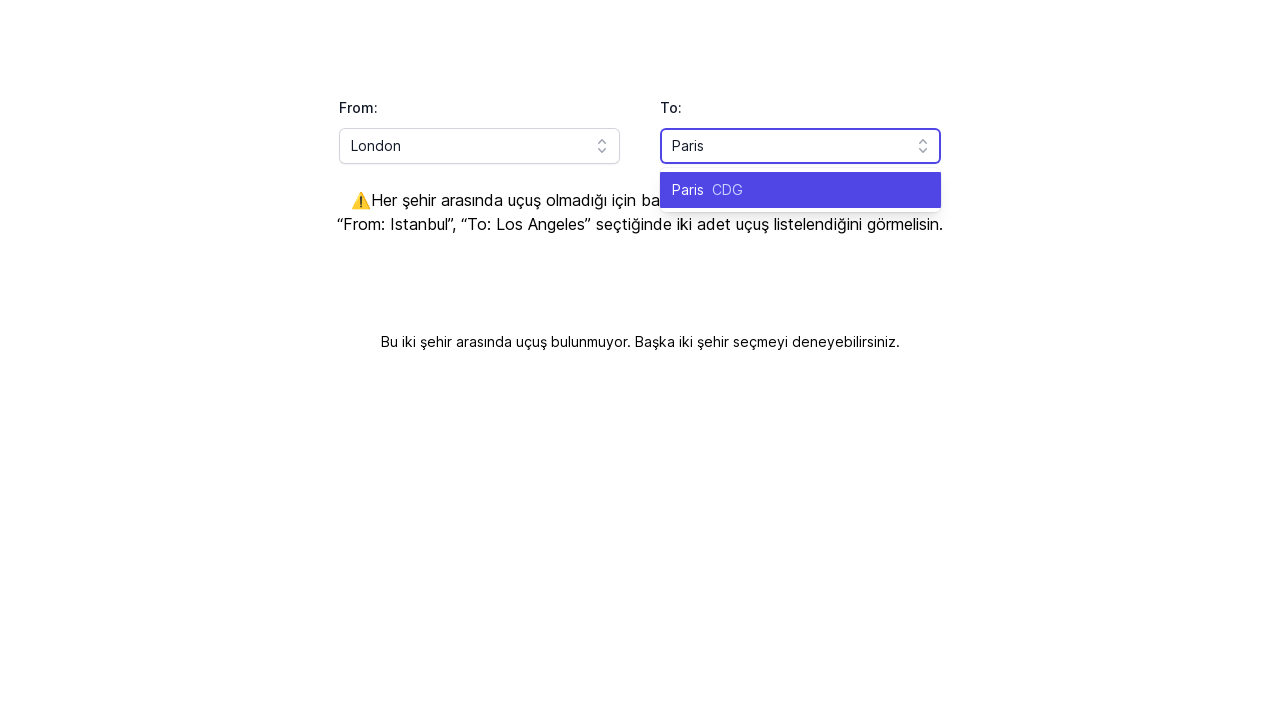

Pressed Enter to confirm 'To' city selection on #headlessui-combobox-input-\:Rqhlla\:
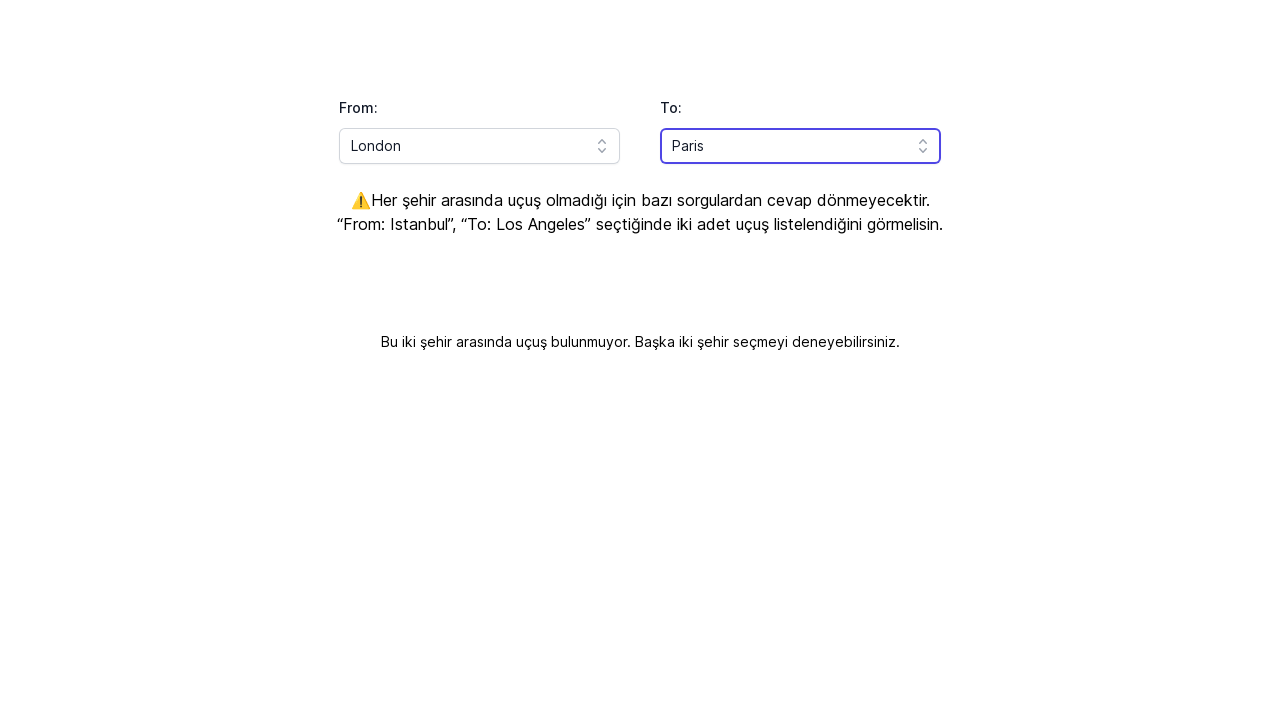

Waited for flight search results to load for route London to Paris
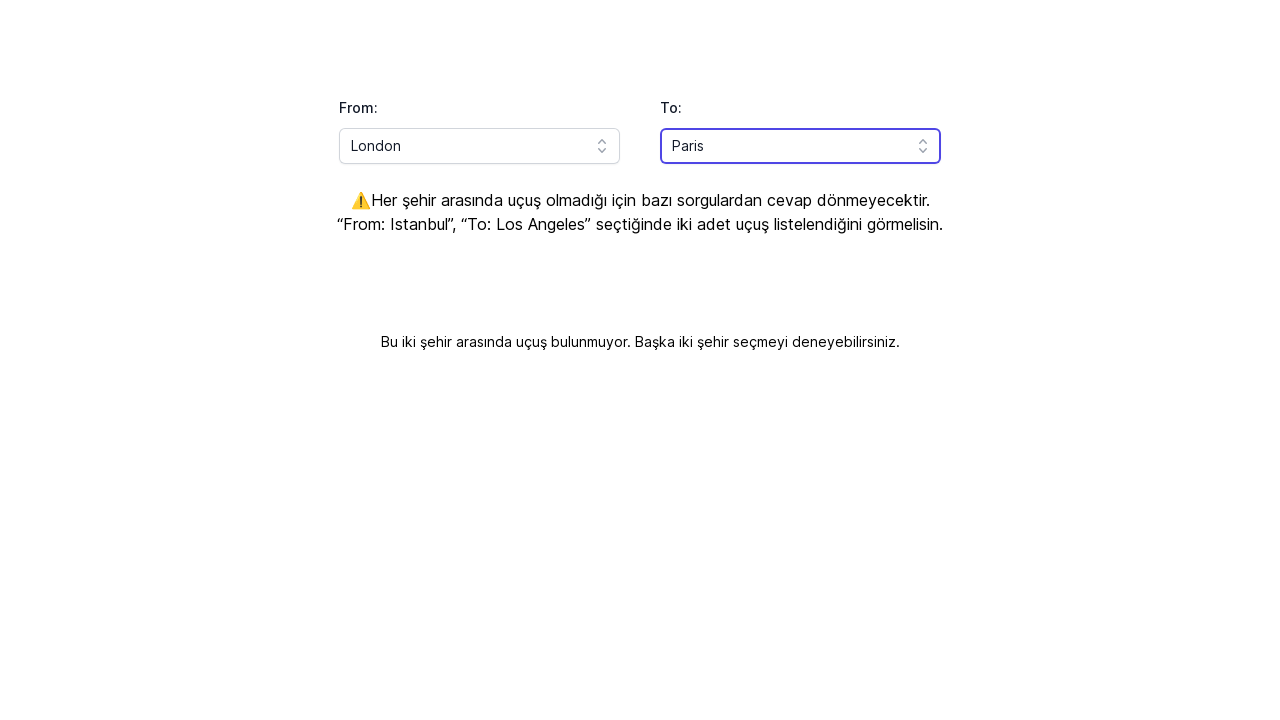

No flights found for route London to Paris, continuing to next pair
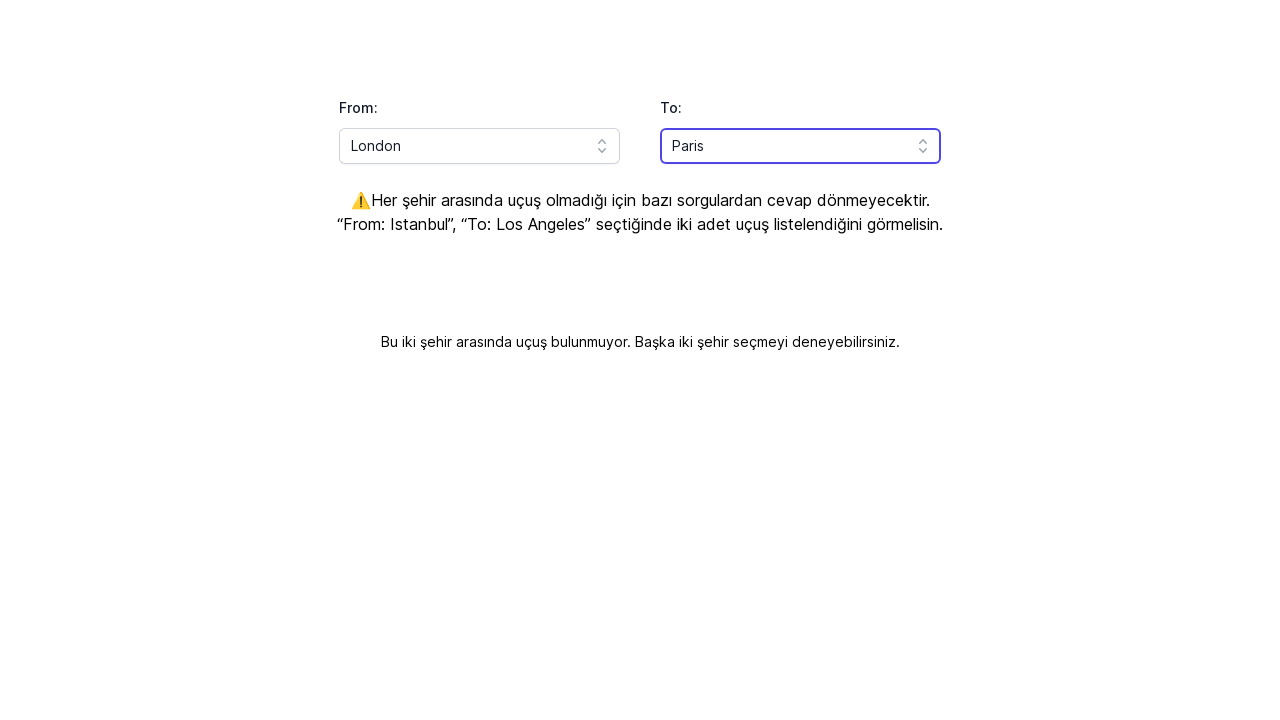

Cleared 'From' input field on #headlessui-combobox-input-\:Rq9lla\:
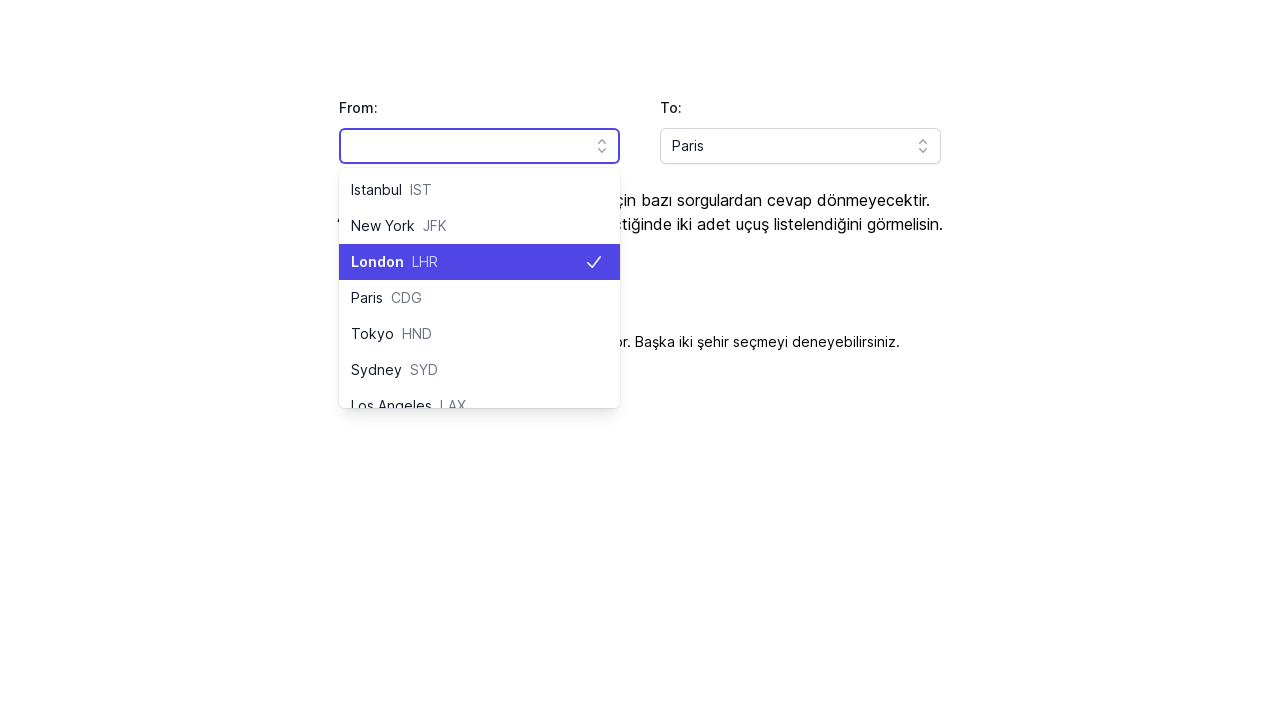

Filled 'From' field with 'Tokyo' on #headlessui-combobox-input-\:Rq9lla\:
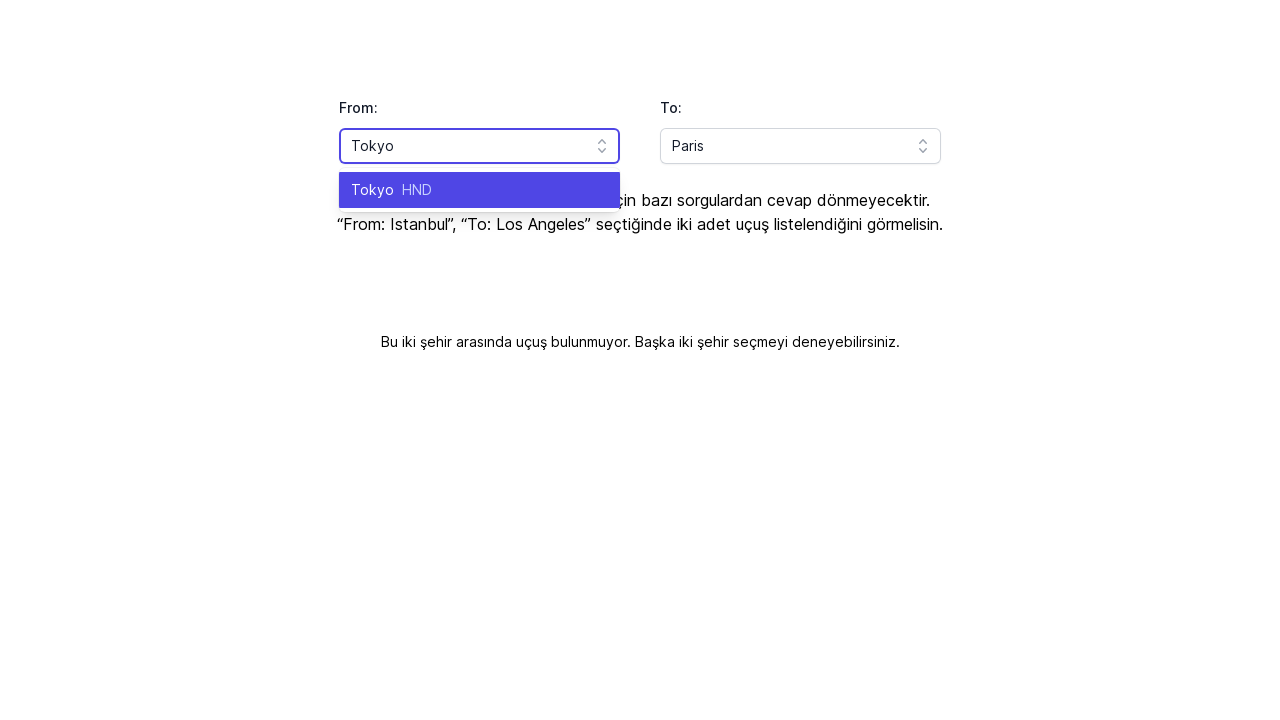

Pressed Enter to confirm 'From' city selection on #headlessui-combobox-input-\:Rq9lla\:
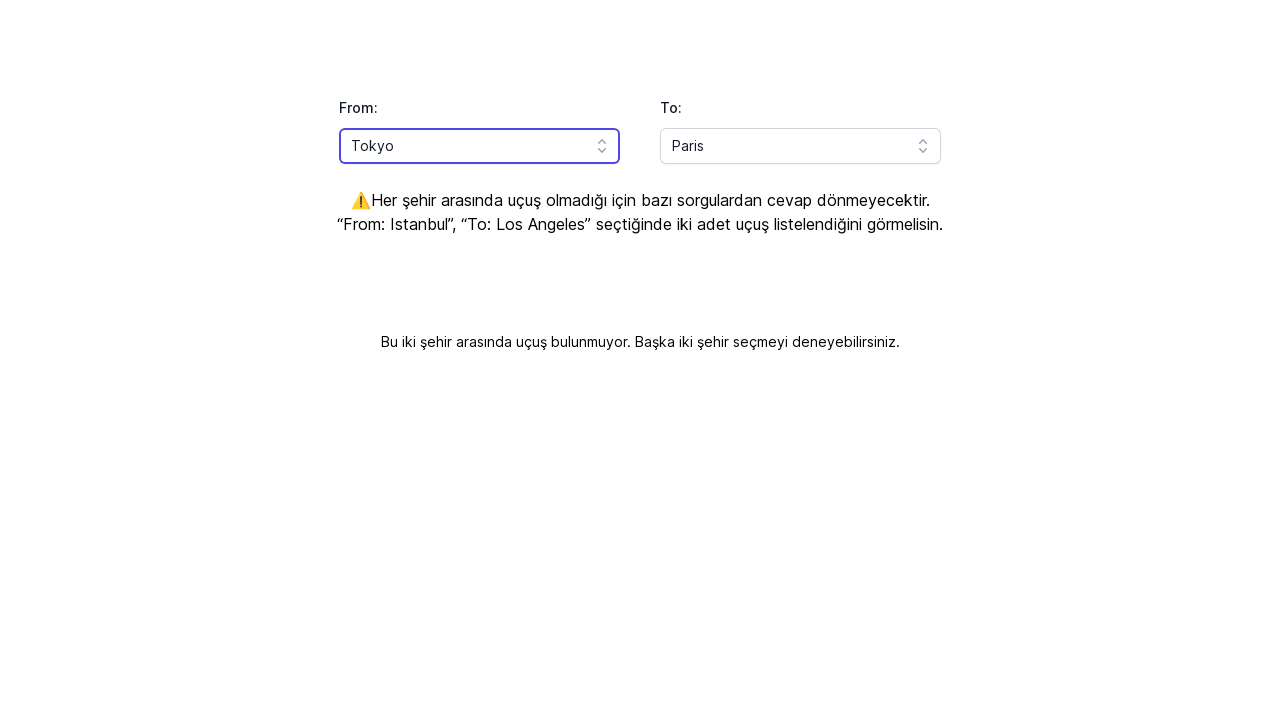

Waited for UI to update after 'From' selection
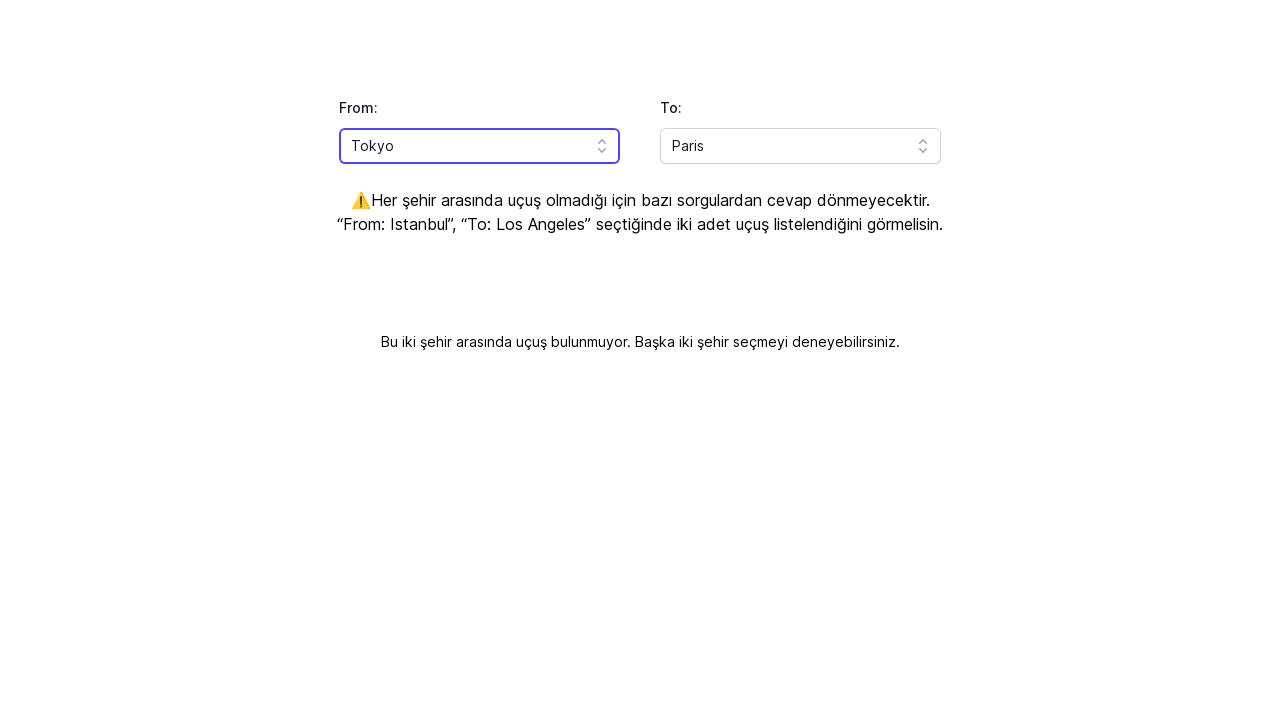

Cleared 'To' input field on #headlessui-combobox-input-\:Rqhlla\:
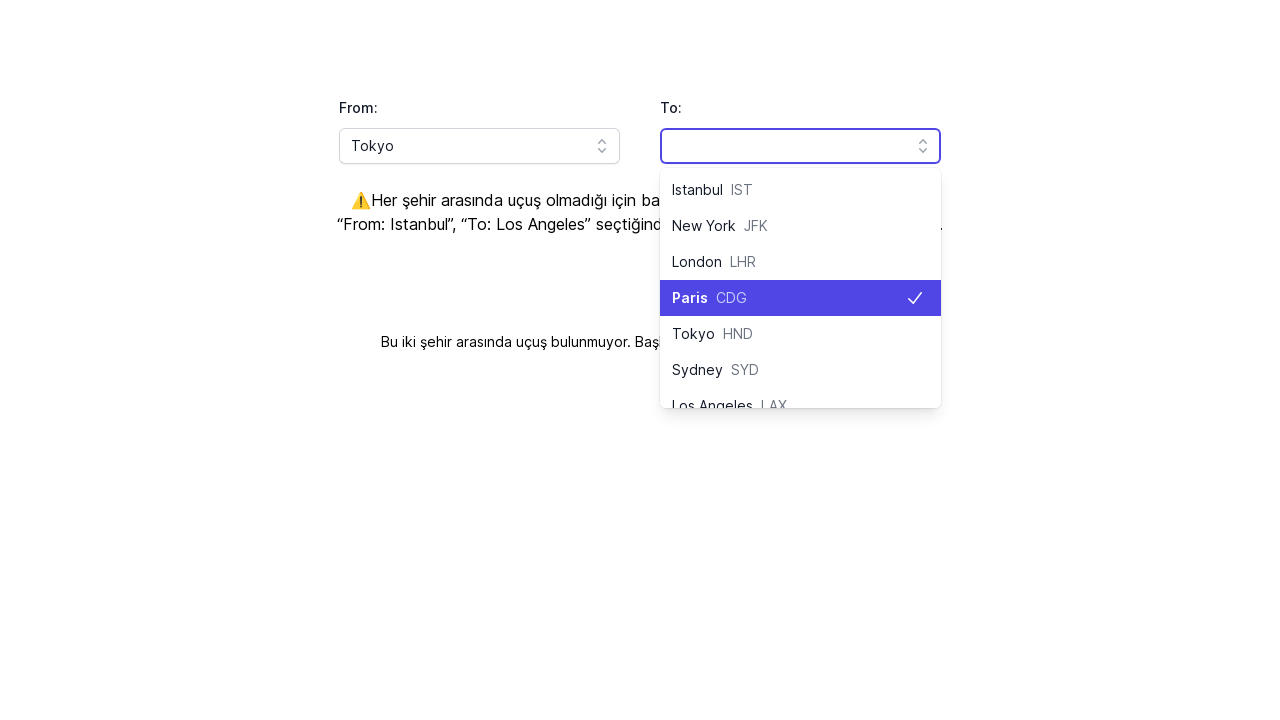

Filled 'To' field with 'Sydney' on #headlessui-combobox-input-\:Rqhlla\:
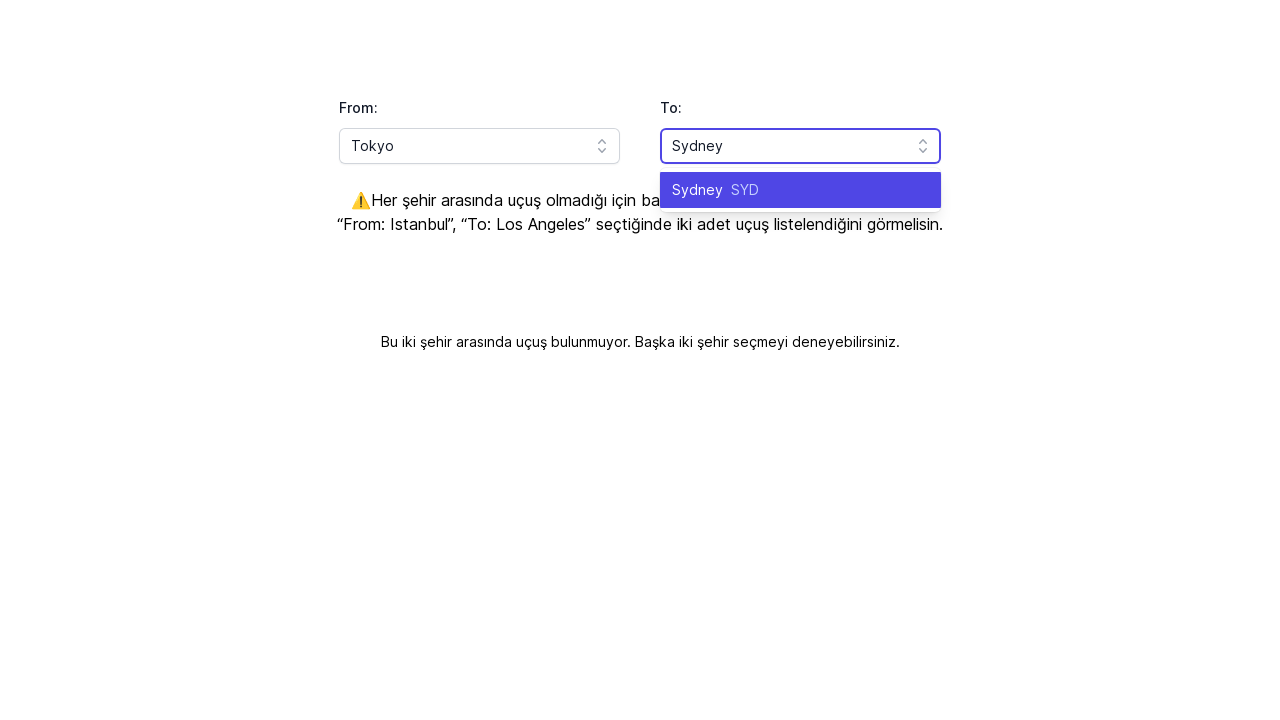

Pressed Enter to confirm 'To' city selection on #headlessui-combobox-input-\:Rqhlla\:
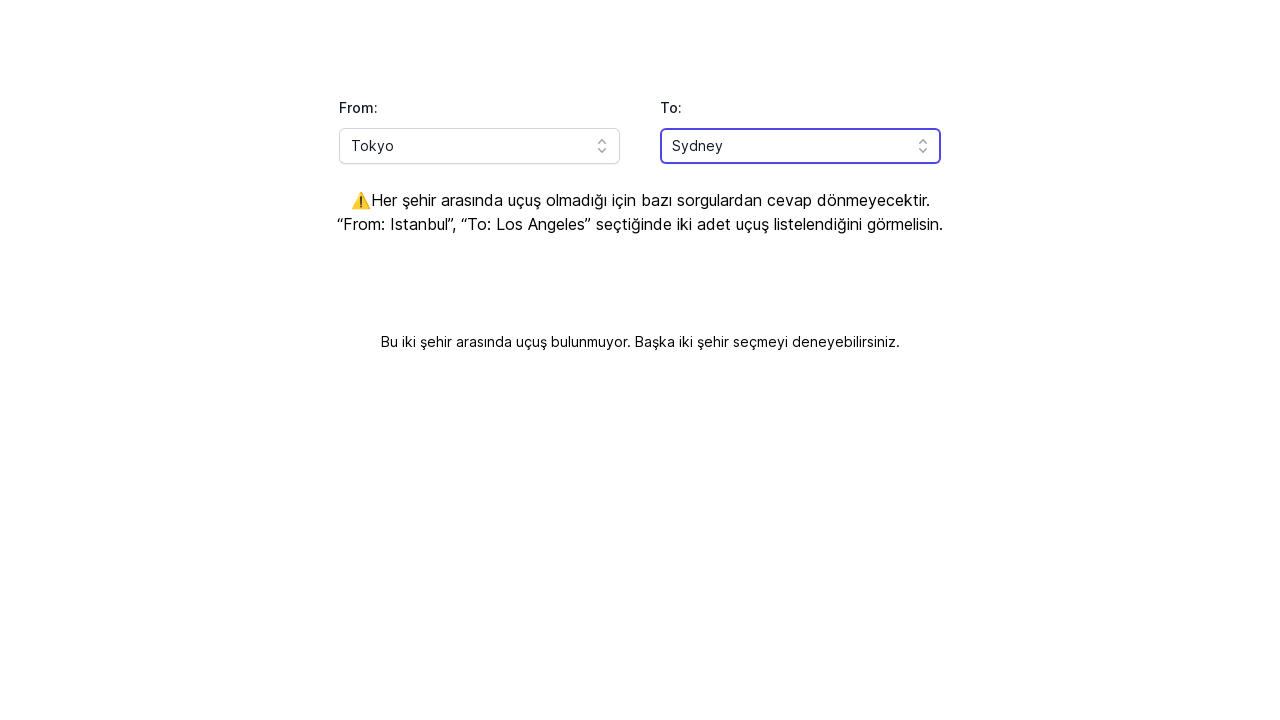

Waited for flight search results to load for route Tokyo to Sydney
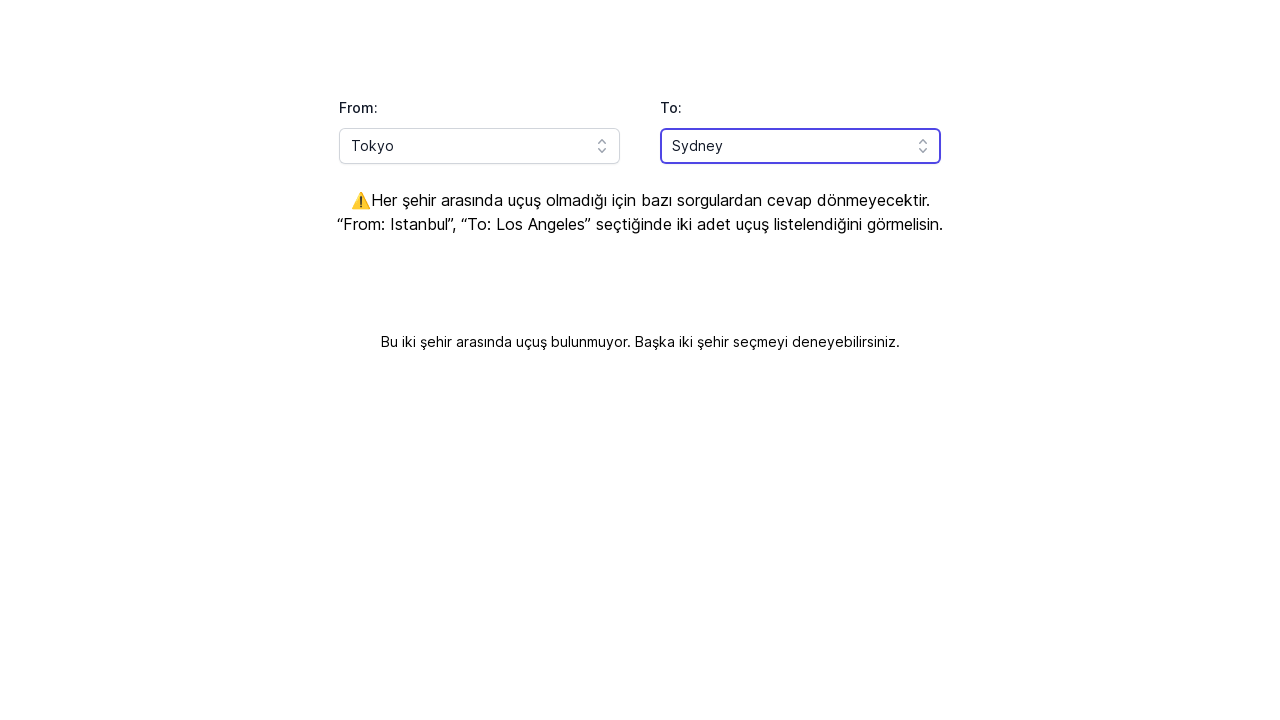

No flights found for route Tokyo to Sydney, continuing to next pair
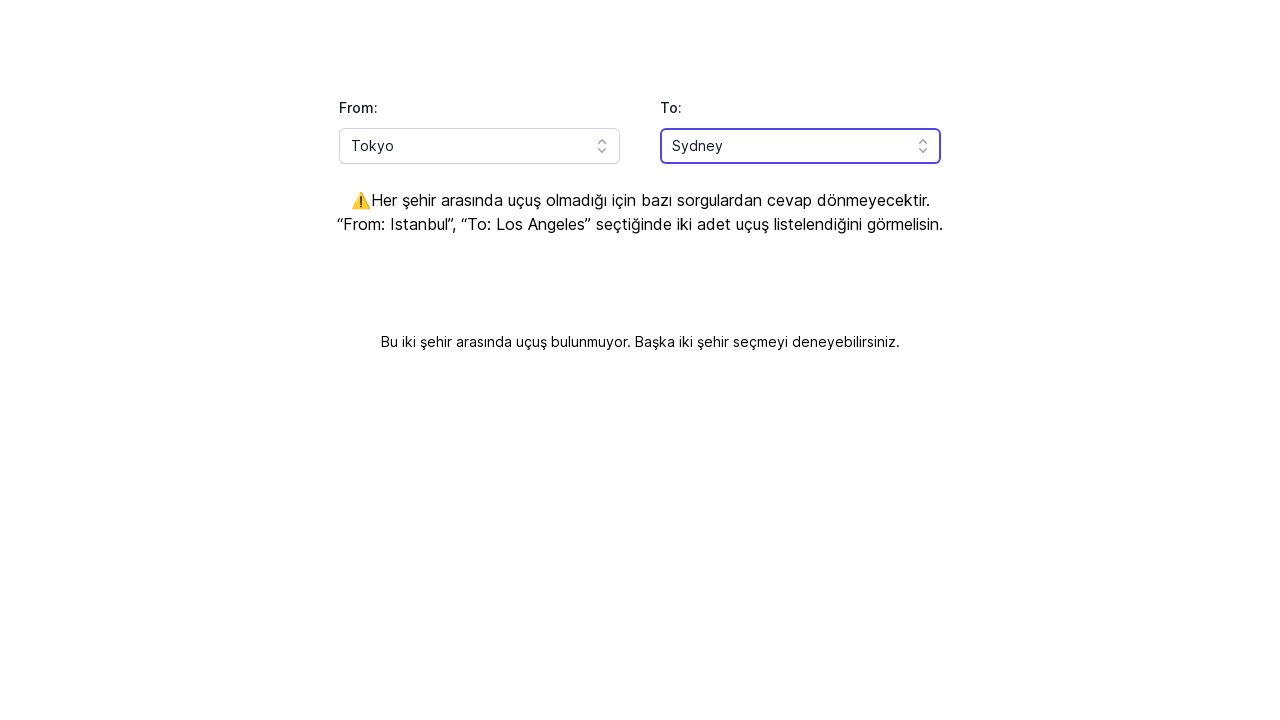

Cleared 'From' input field on #headlessui-combobox-input-\:Rq9lla\:
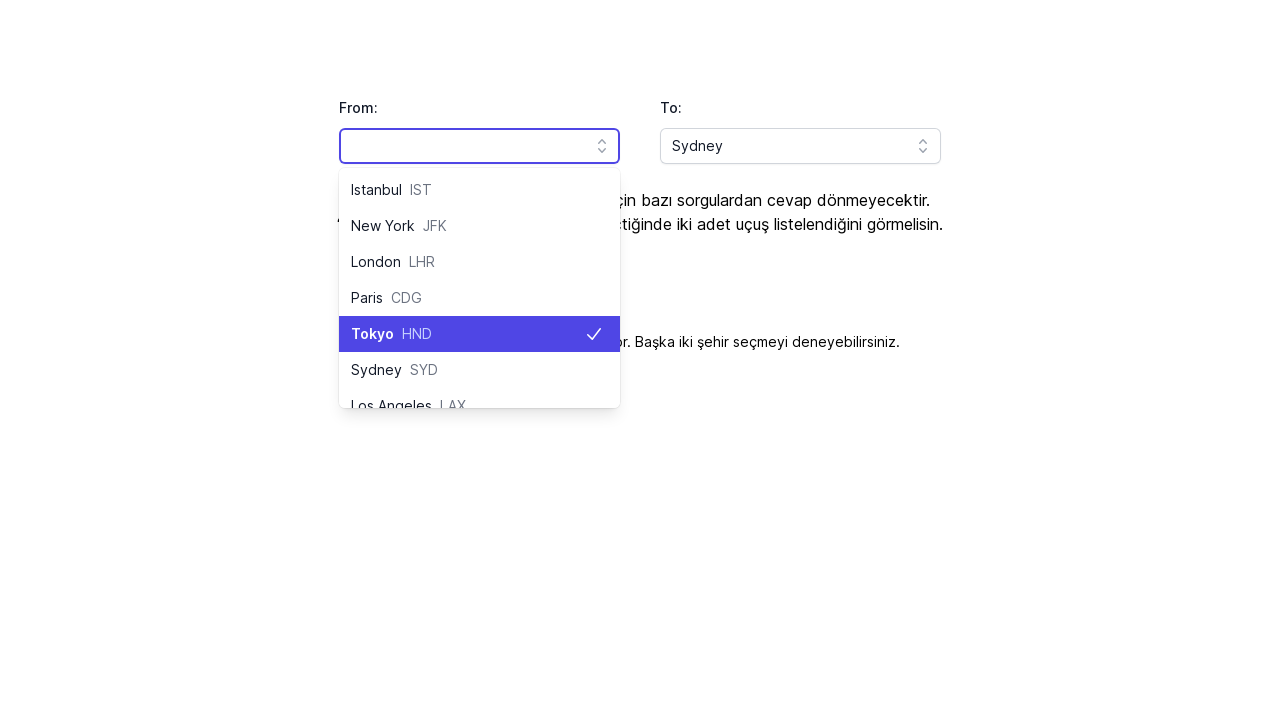

Filled 'From' field with 'Los Angeles' on #headlessui-combobox-input-\:Rq9lla\:
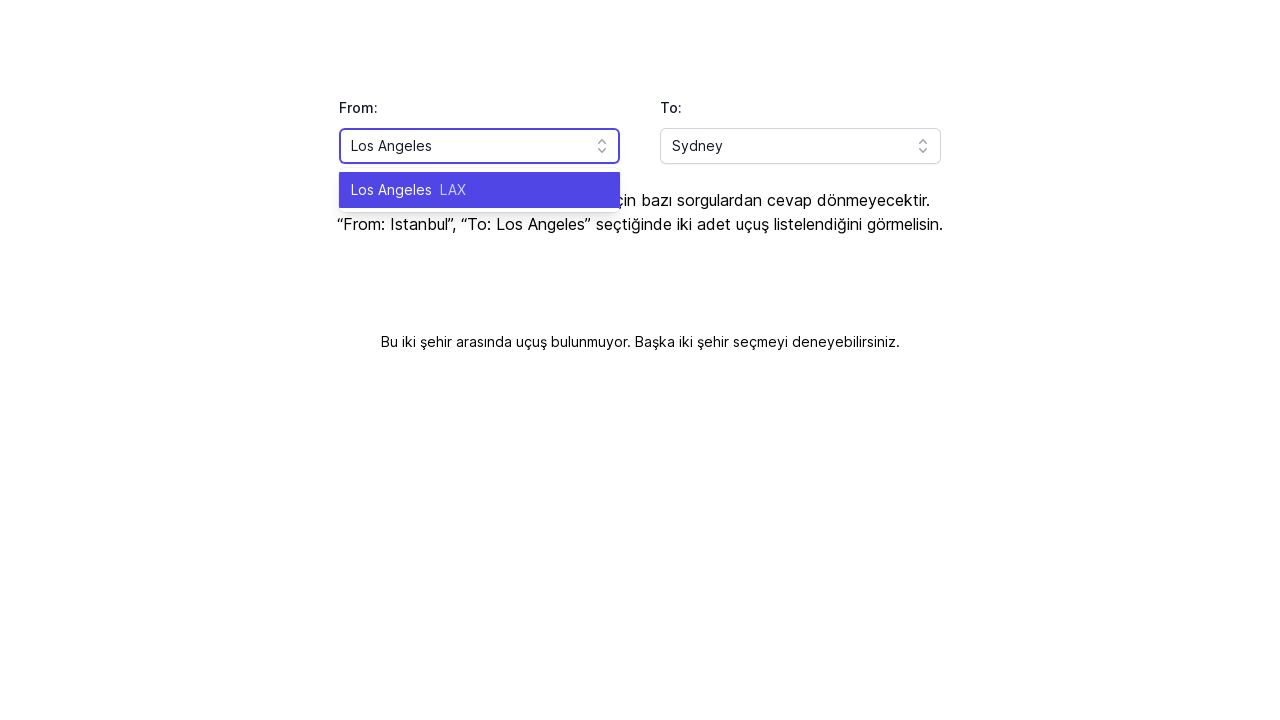

Pressed Enter to confirm 'From' city selection on #headlessui-combobox-input-\:Rq9lla\:
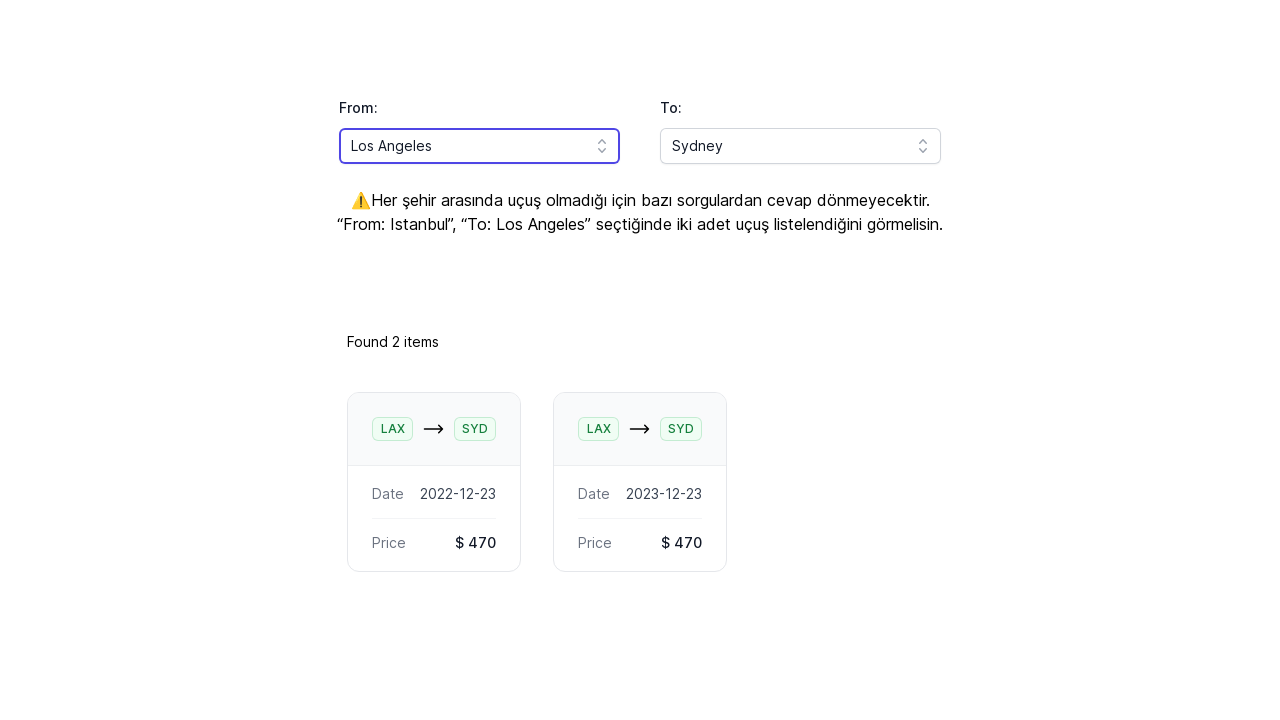

Waited for UI to update after 'From' selection
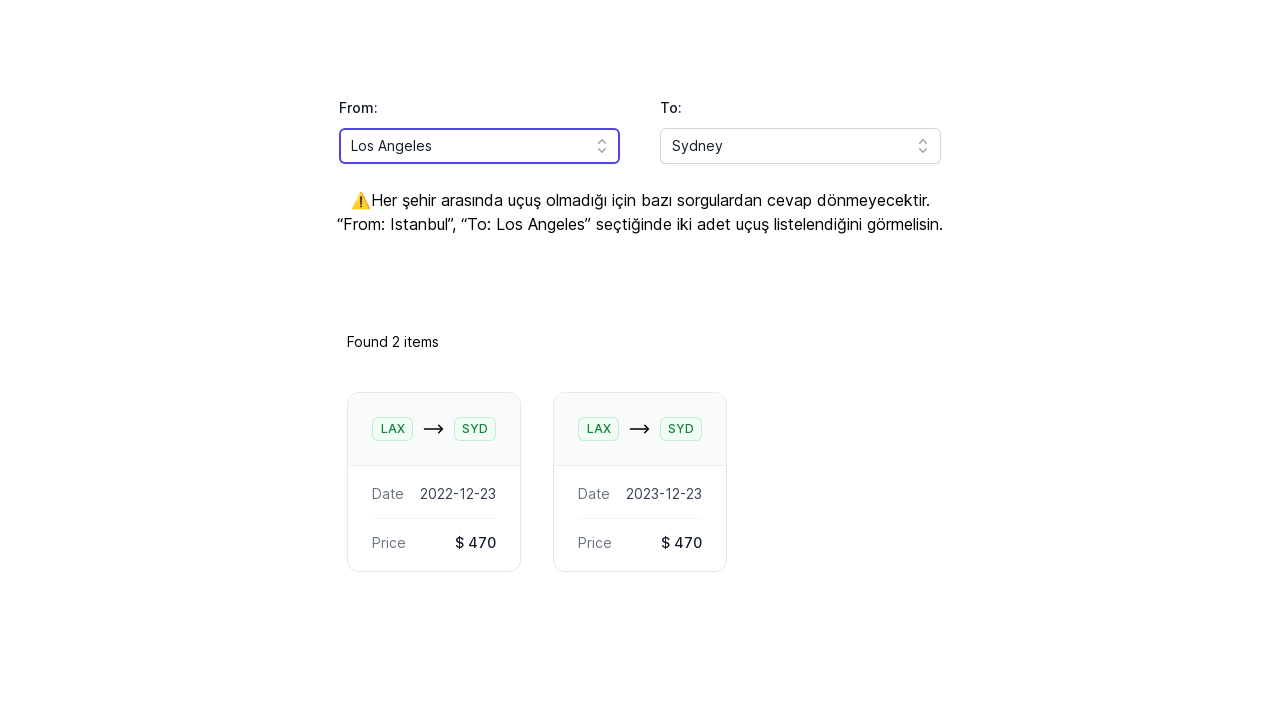

Cleared 'To' input field on #headlessui-combobox-input-\:Rqhlla\:
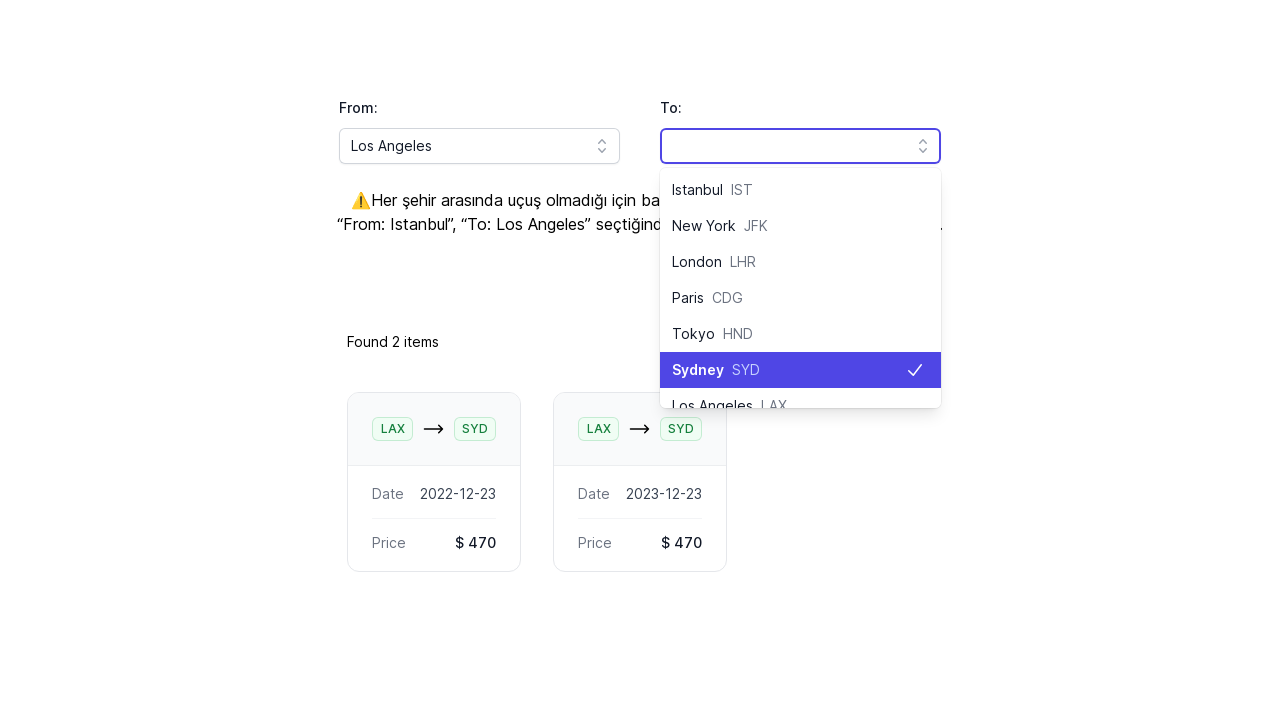

Filled 'To' field with 'Dubai' on #headlessui-combobox-input-\:Rqhlla\:
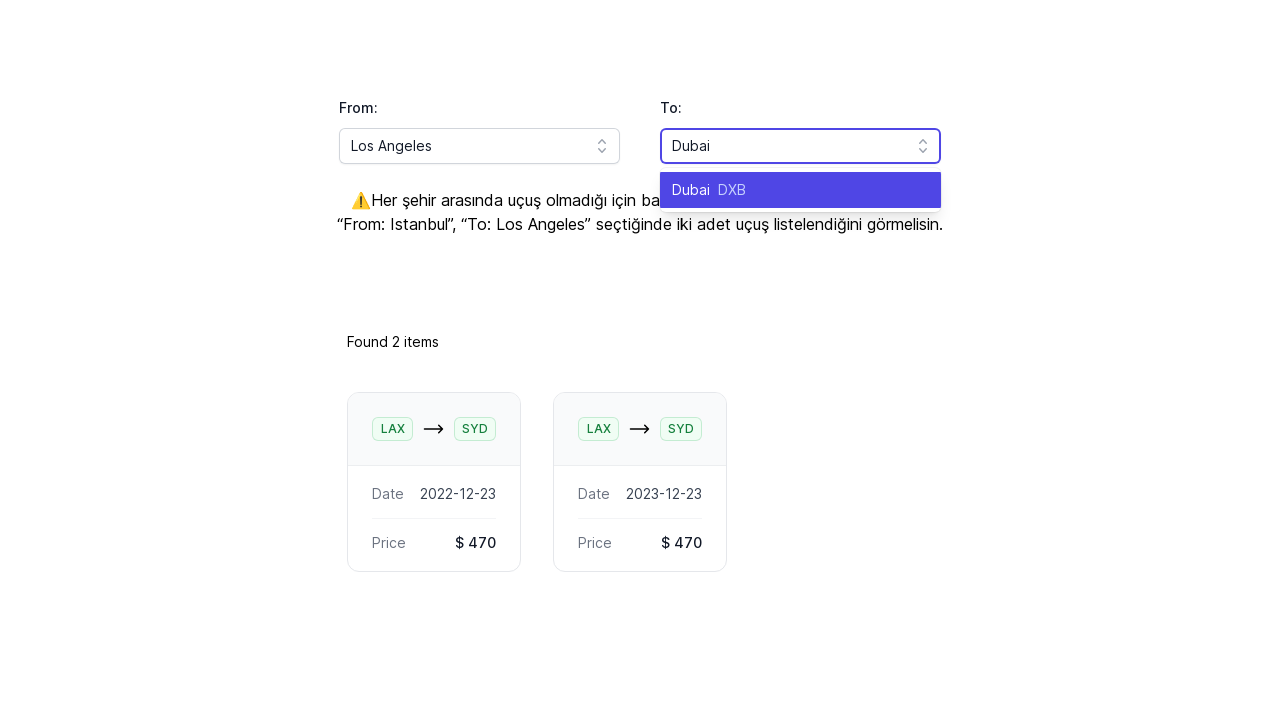

Pressed Enter to confirm 'To' city selection on #headlessui-combobox-input-\:Rqhlla\:
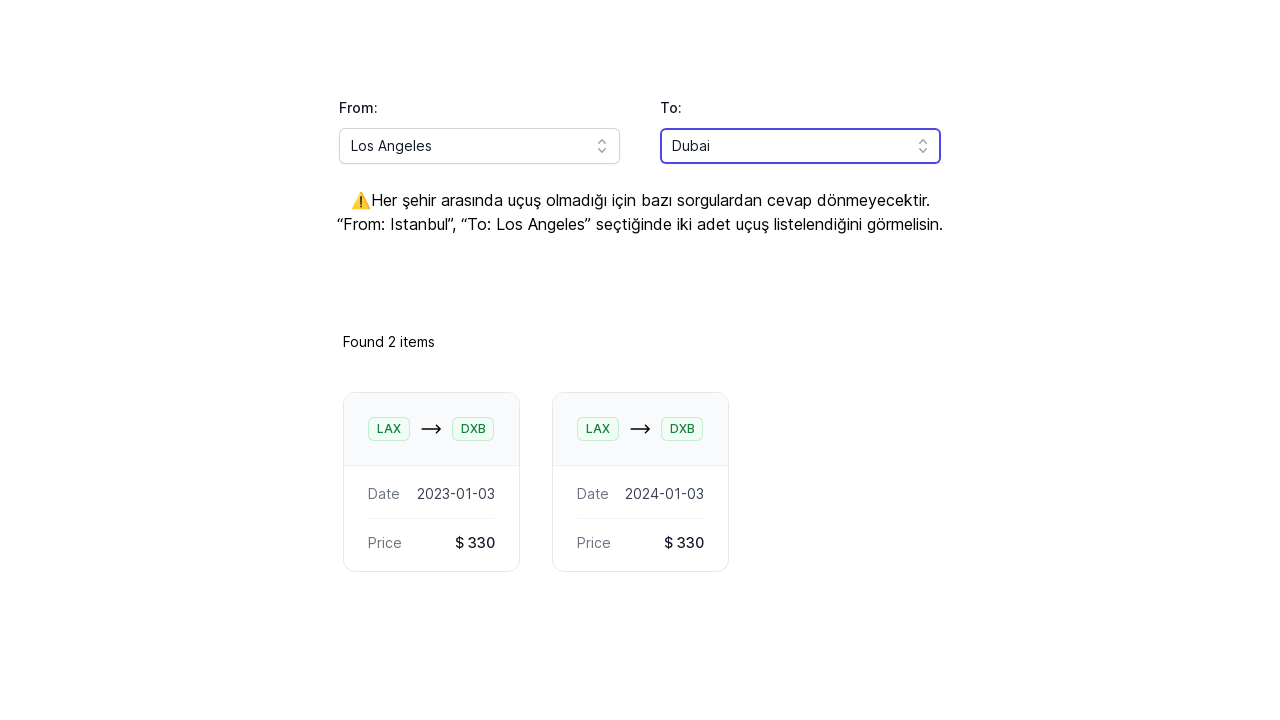

Waited for flight search results to load for route Los Angeles to Dubai
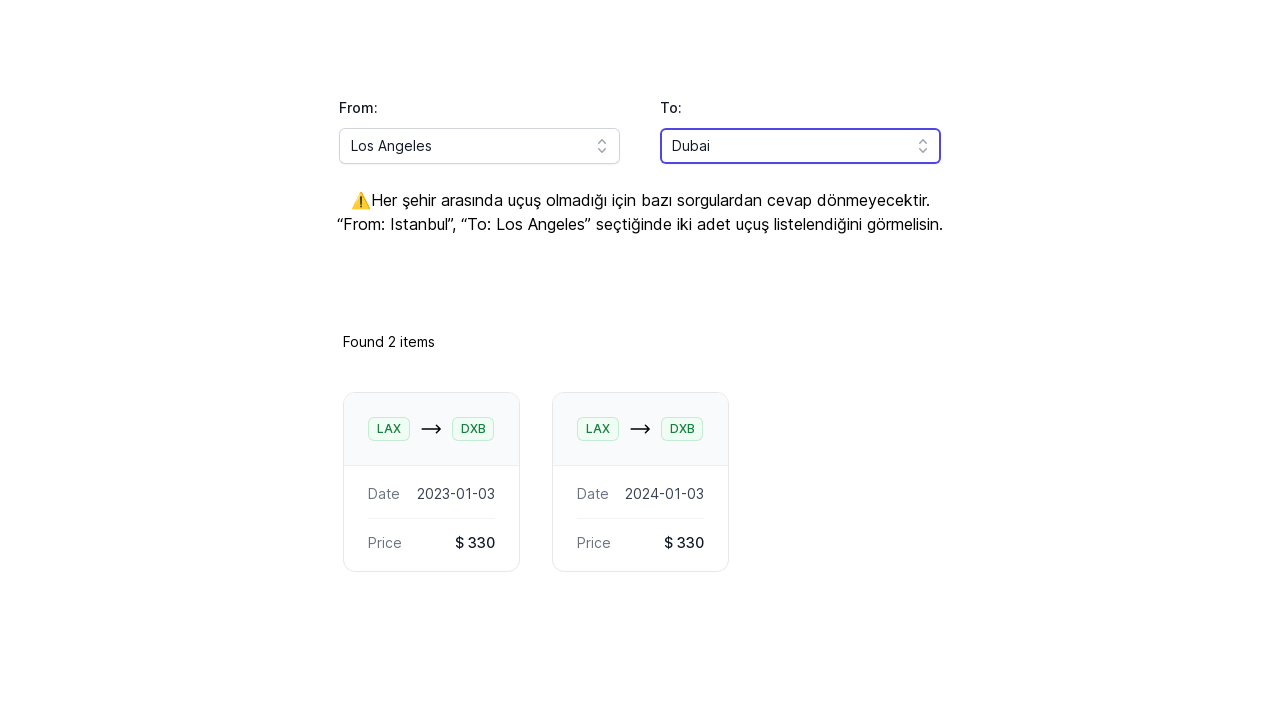

Found search results text indicating flights are available
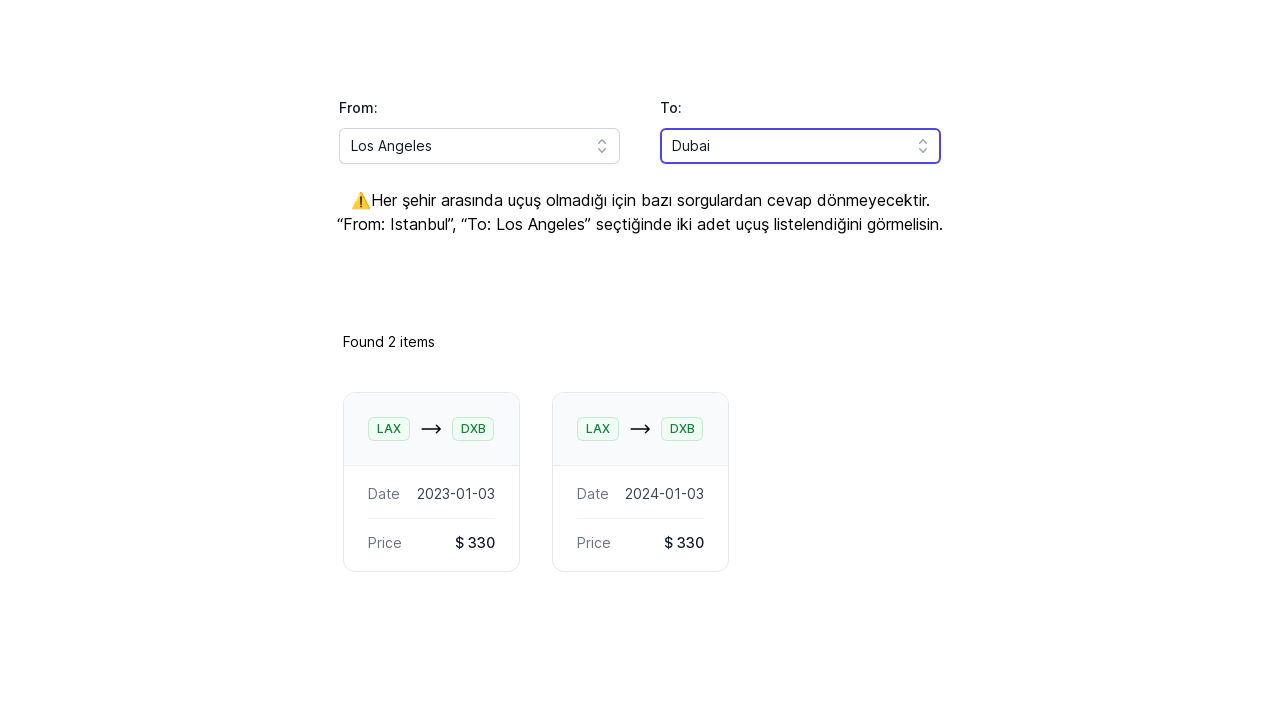

Verified flight list items are displayed for Los Angeles to Dubai
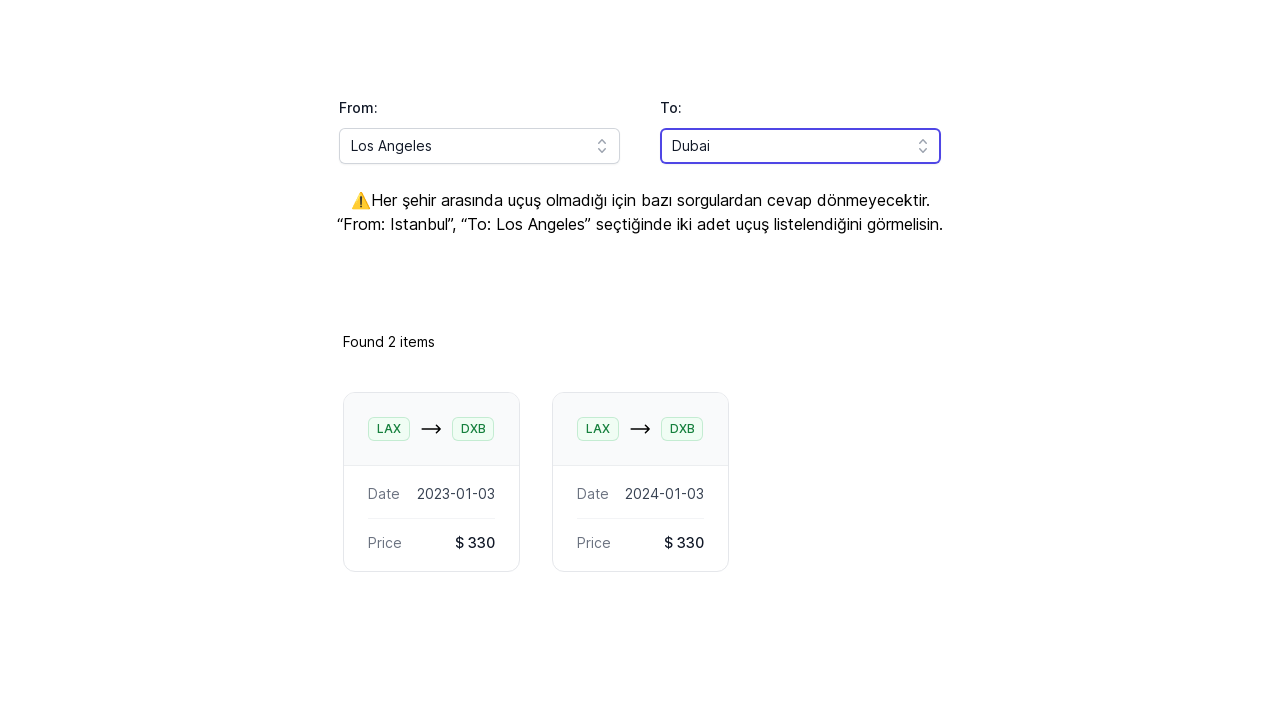

Cleared 'From' input field on #headlessui-combobox-input-\:Rq9lla\:
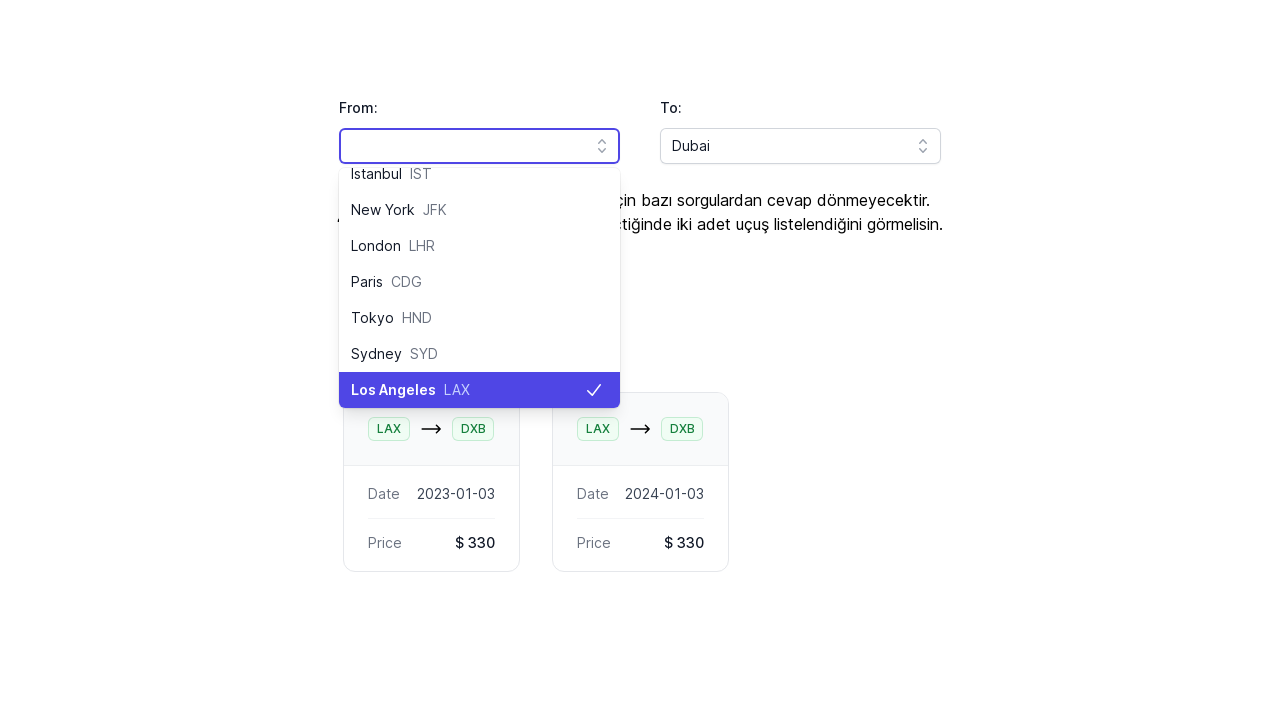

Filled 'From' field with 'Singapore' on #headlessui-combobox-input-\:Rq9lla\:
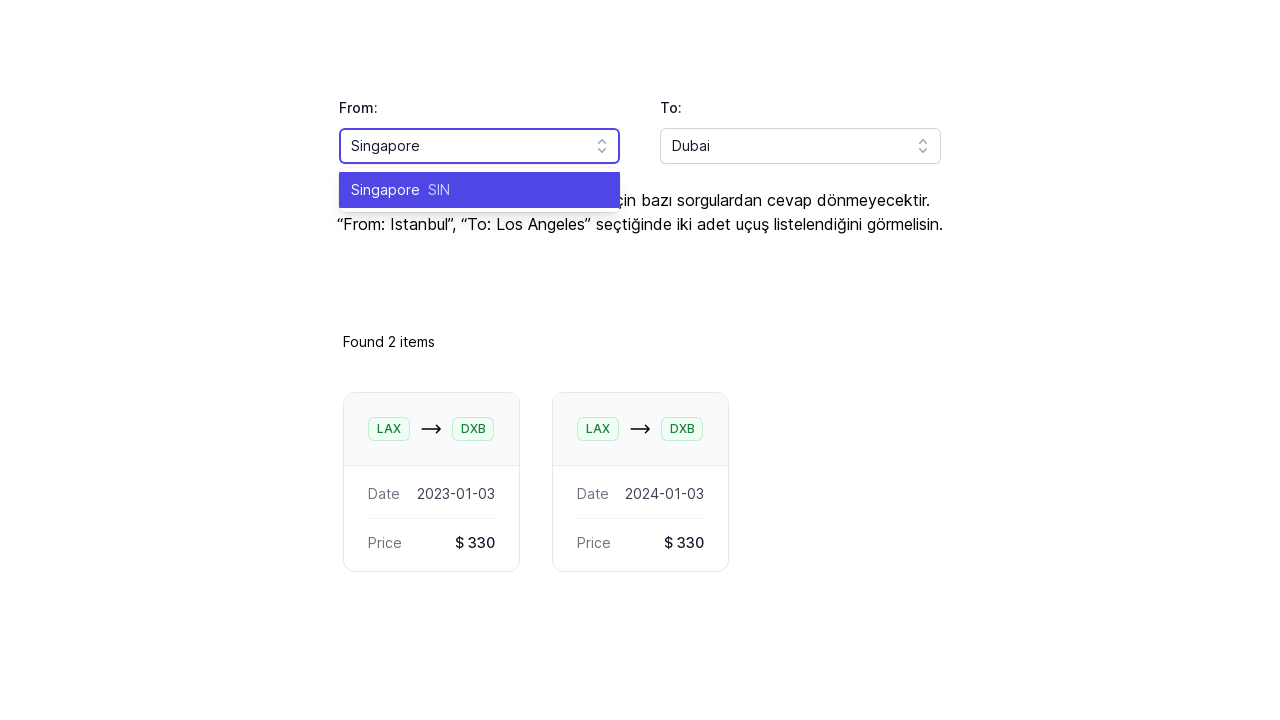

Pressed Enter to confirm 'From' city selection on #headlessui-combobox-input-\:Rq9lla\:
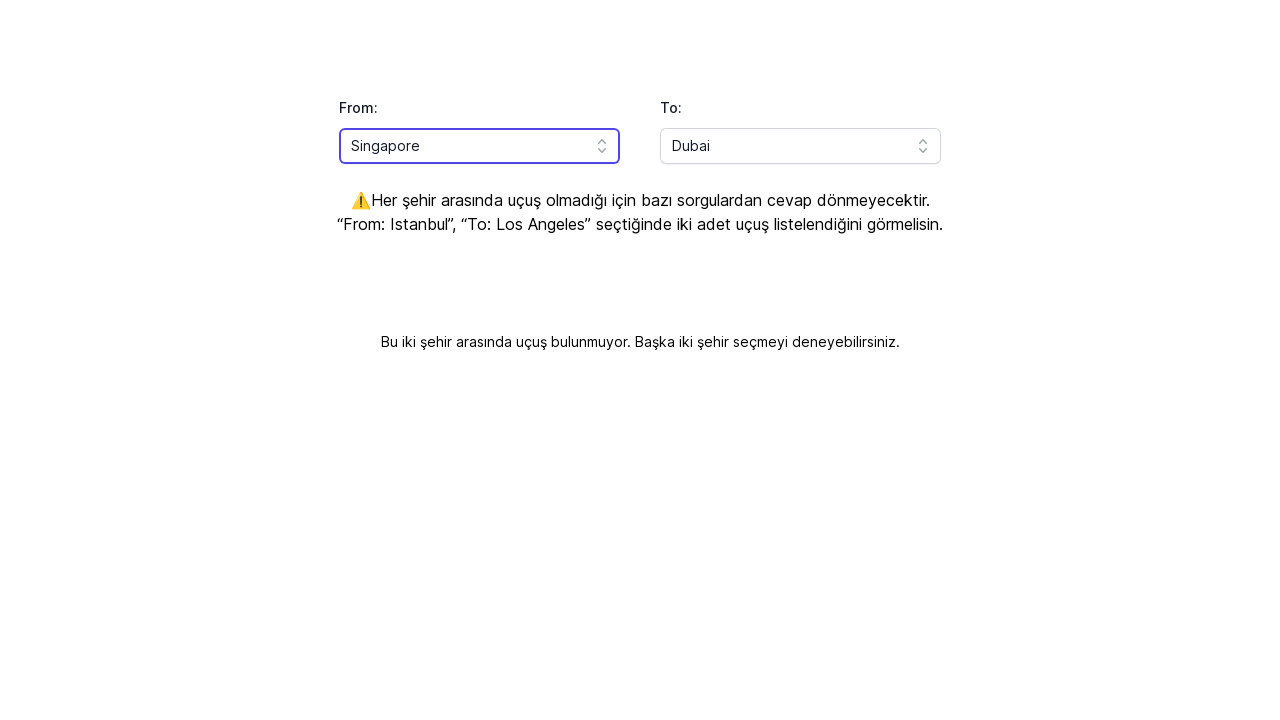

Waited for UI to update after 'From' selection
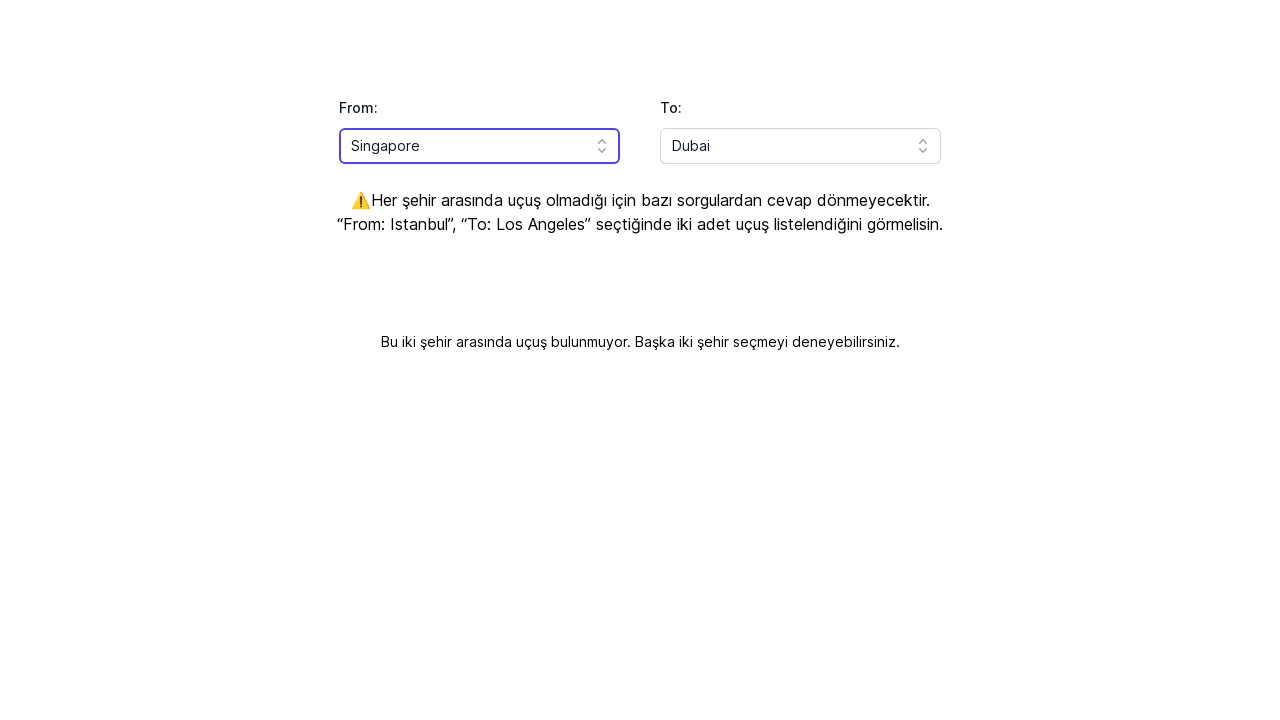

Cleared 'To' input field on #headlessui-combobox-input-\:Rqhlla\:
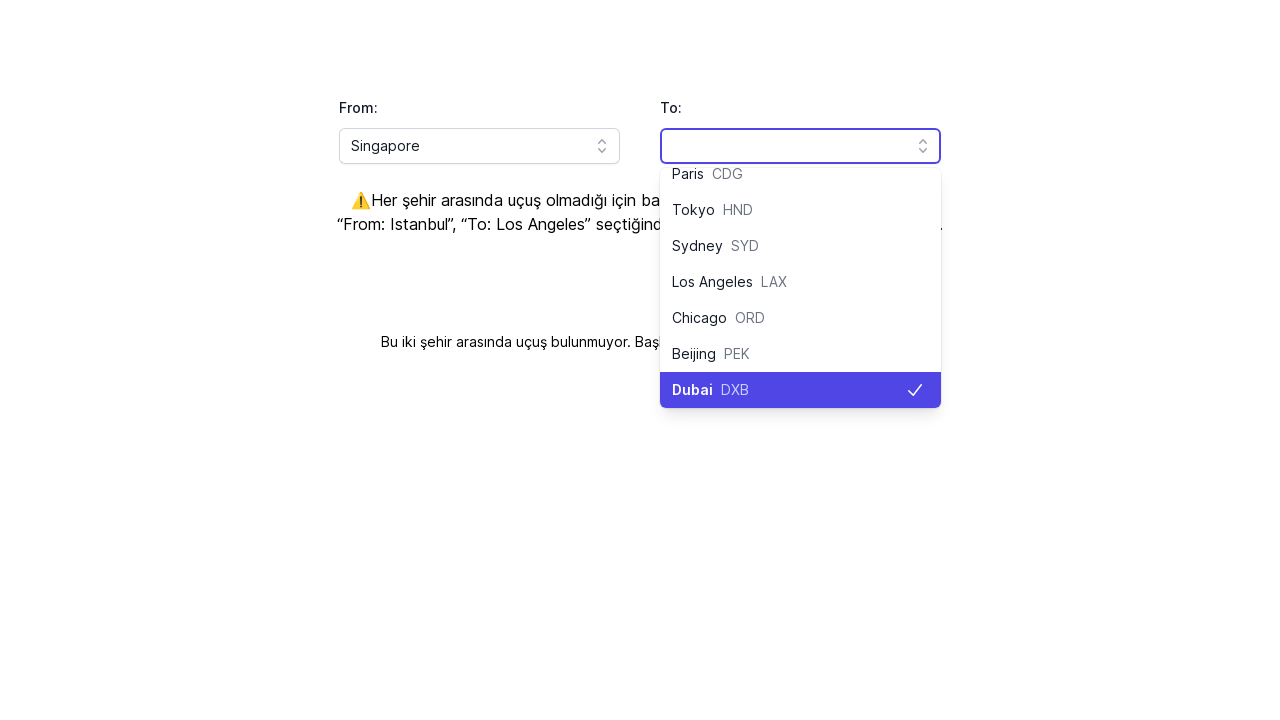

Filled 'To' field with 'Frankfurt' on #headlessui-combobox-input-\:Rqhlla\:
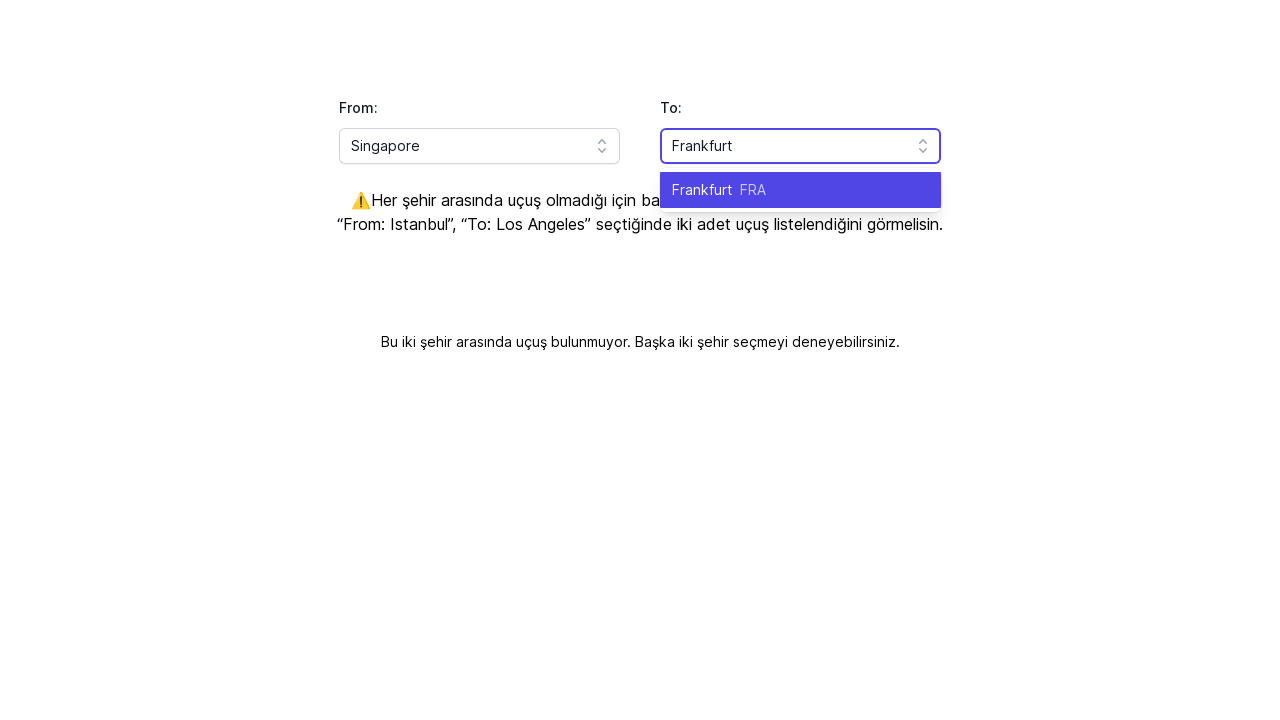

Pressed Enter to confirm 'To' city selection on #headlessui-combobox-input-\:Rqhlla\:
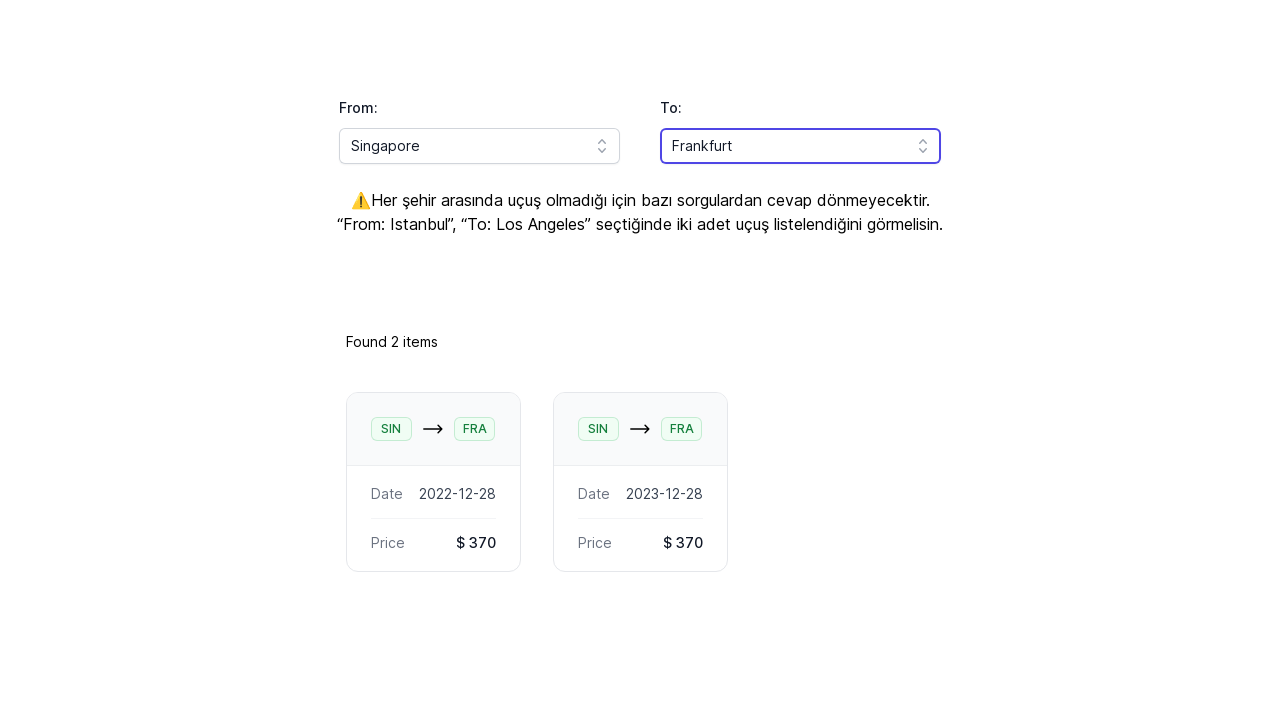

Waited for flight search results to load for route Singapore to Frankfurt
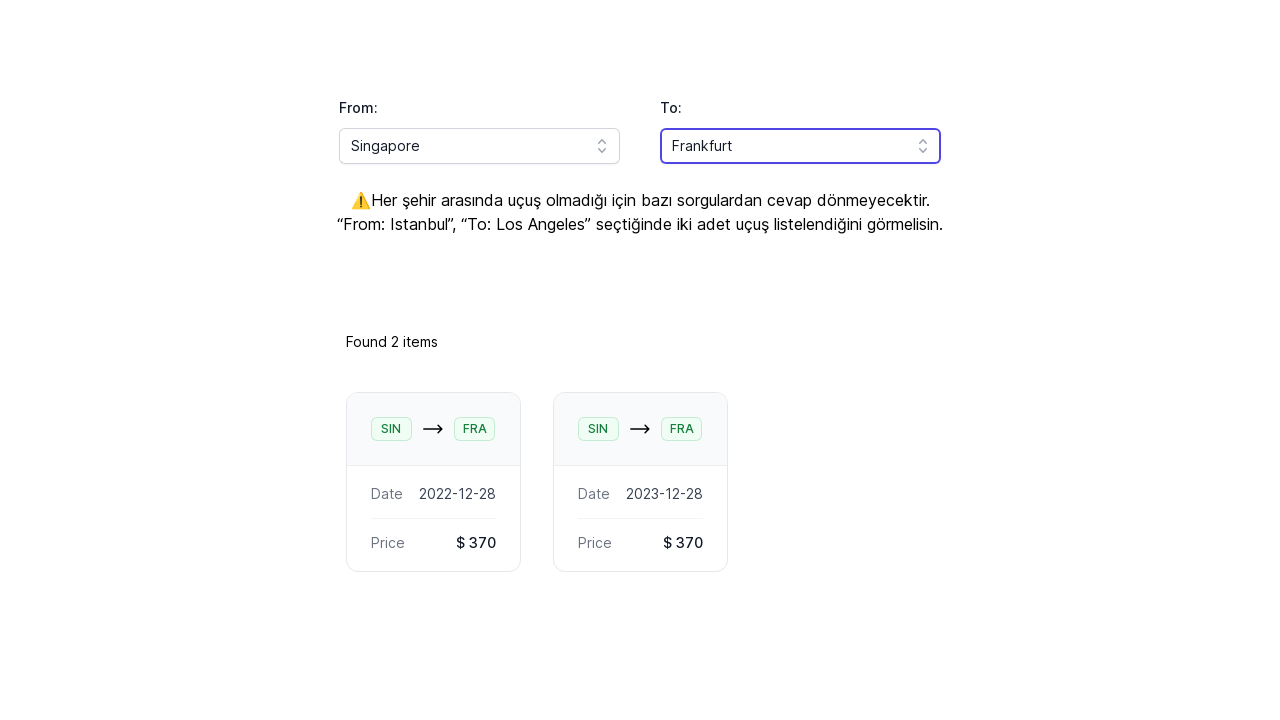

Found search results text indicating flights are available
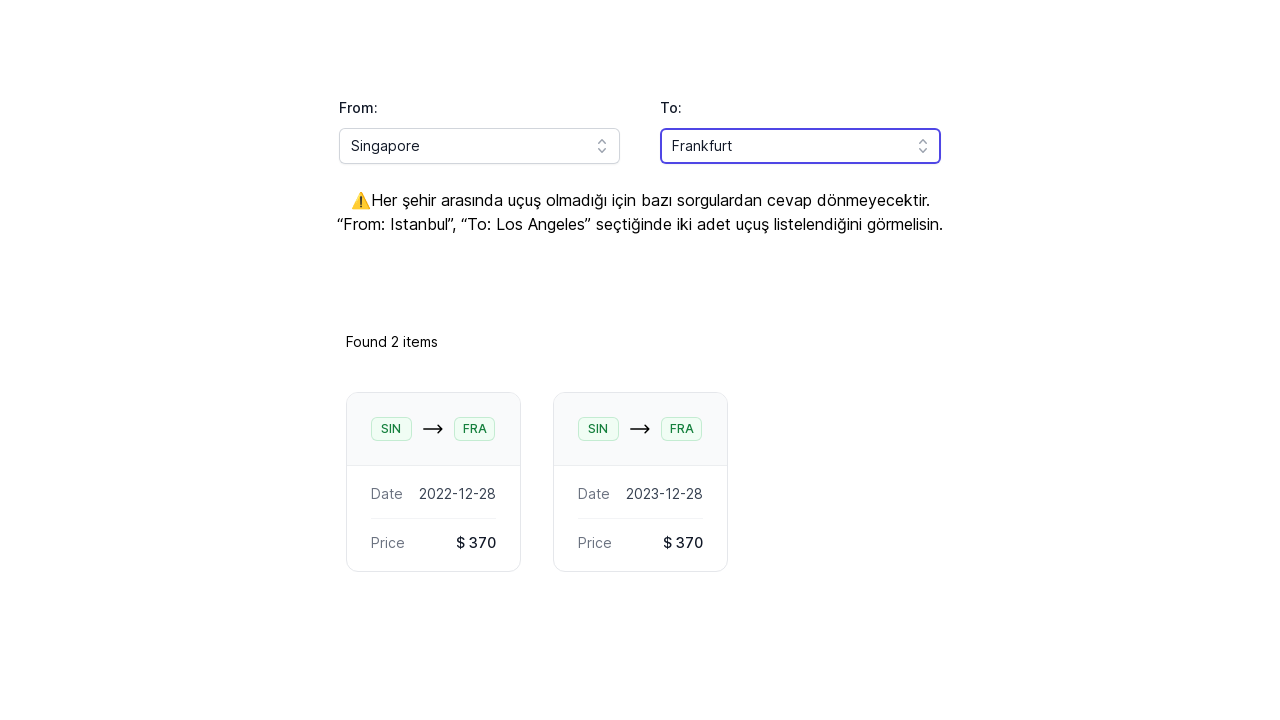

Verified flight list items are displayed for Singapore to Frankfurt
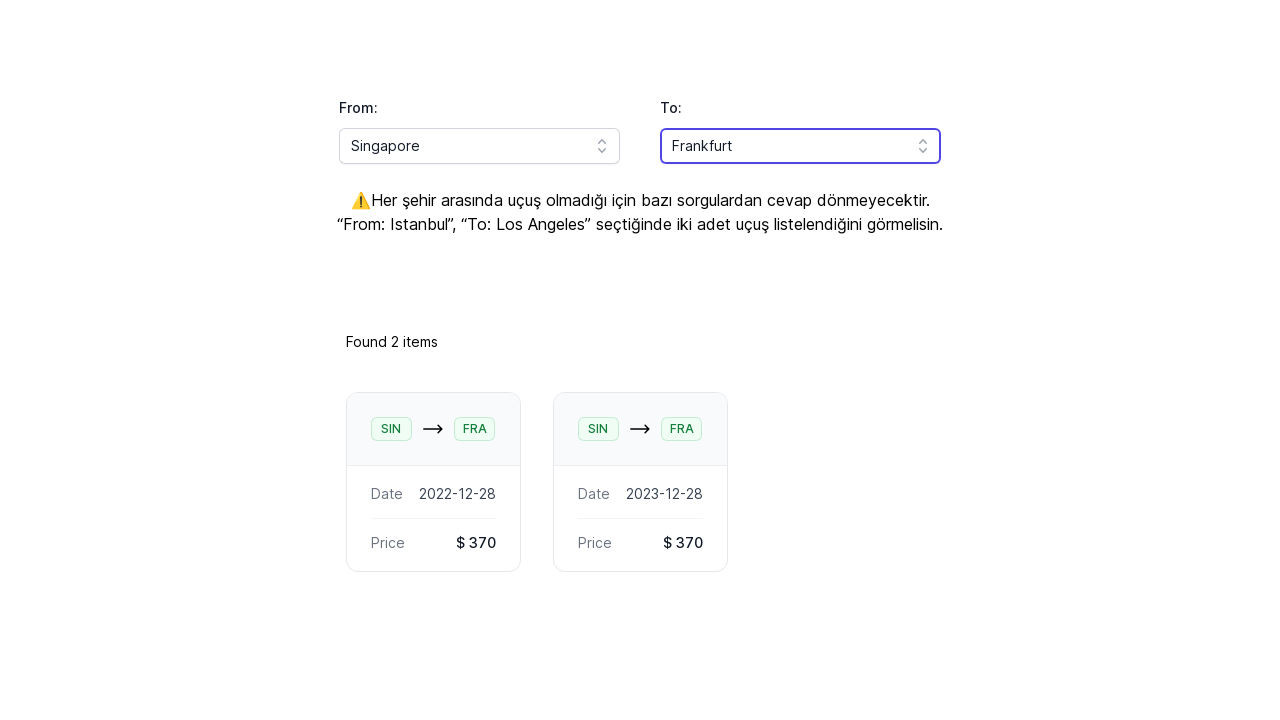

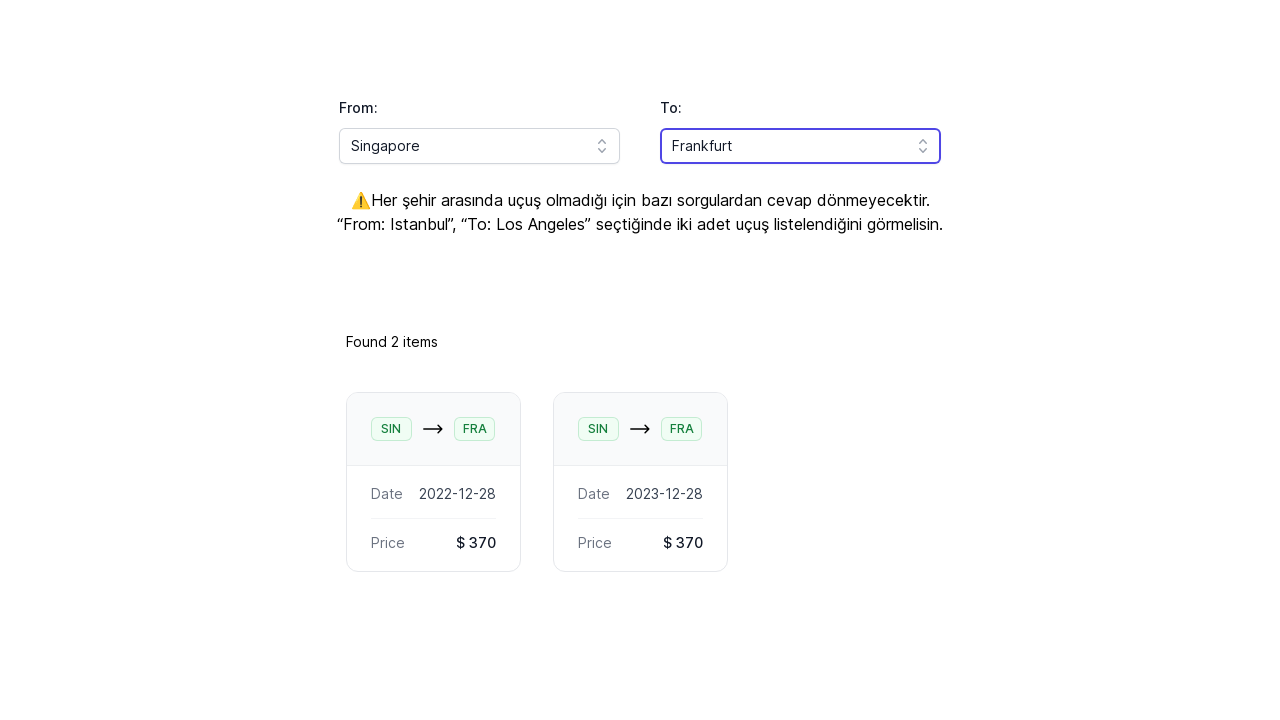